Navigates to a product page on Daraz, scrolls down to load all content, and verifies that user comments are present on the page

Starting URL: https://www.daraz.com.bd/products/2023-i465829987-s2238309140.html

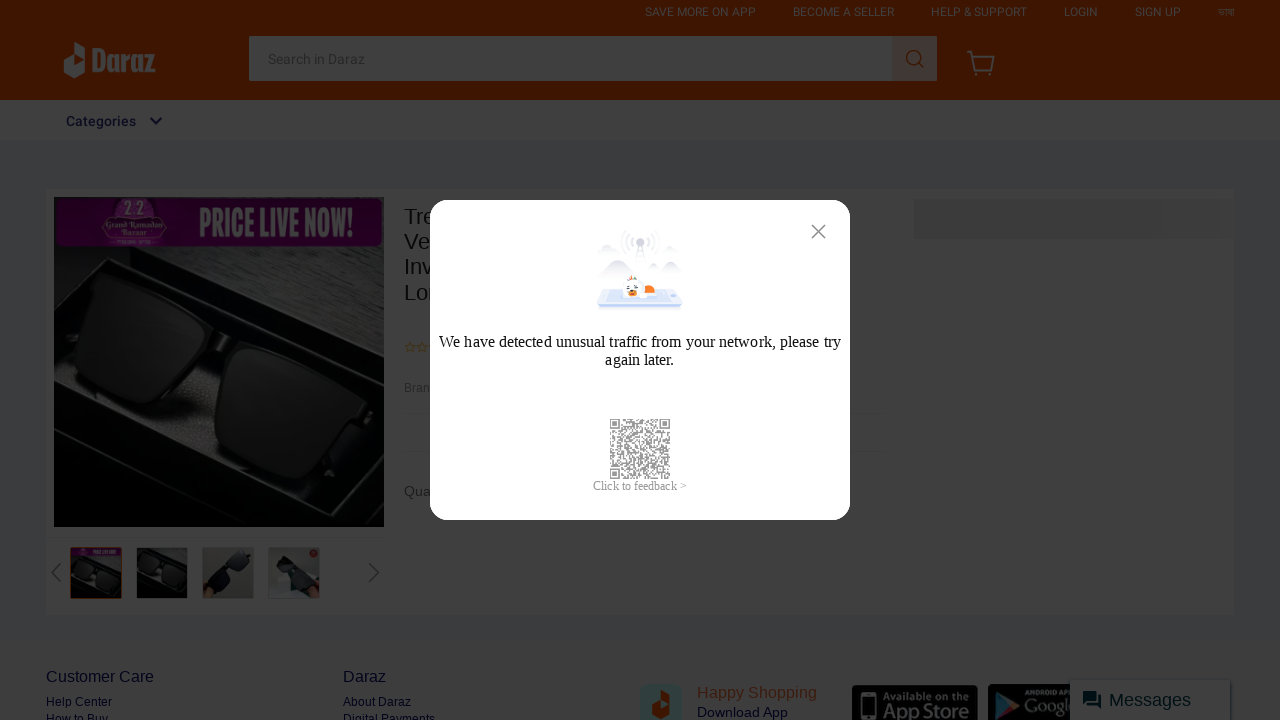

Reloaded the product page
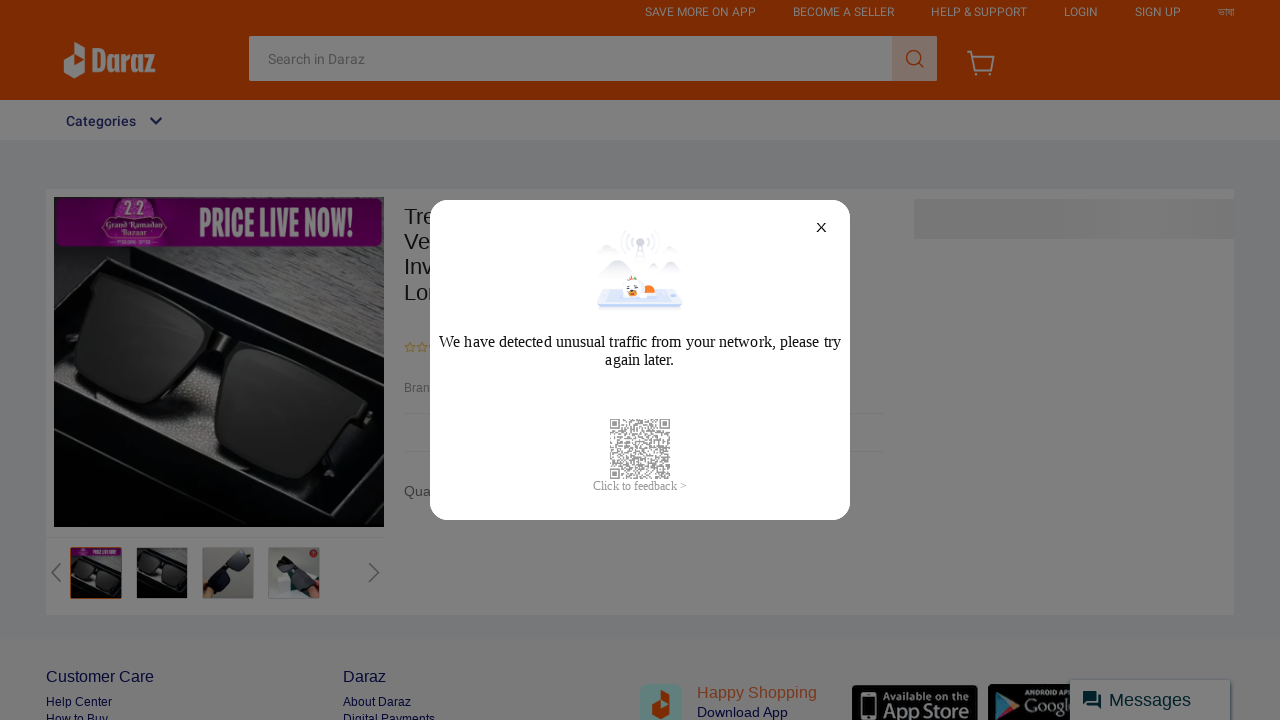

Retrieved total page height for scrolling
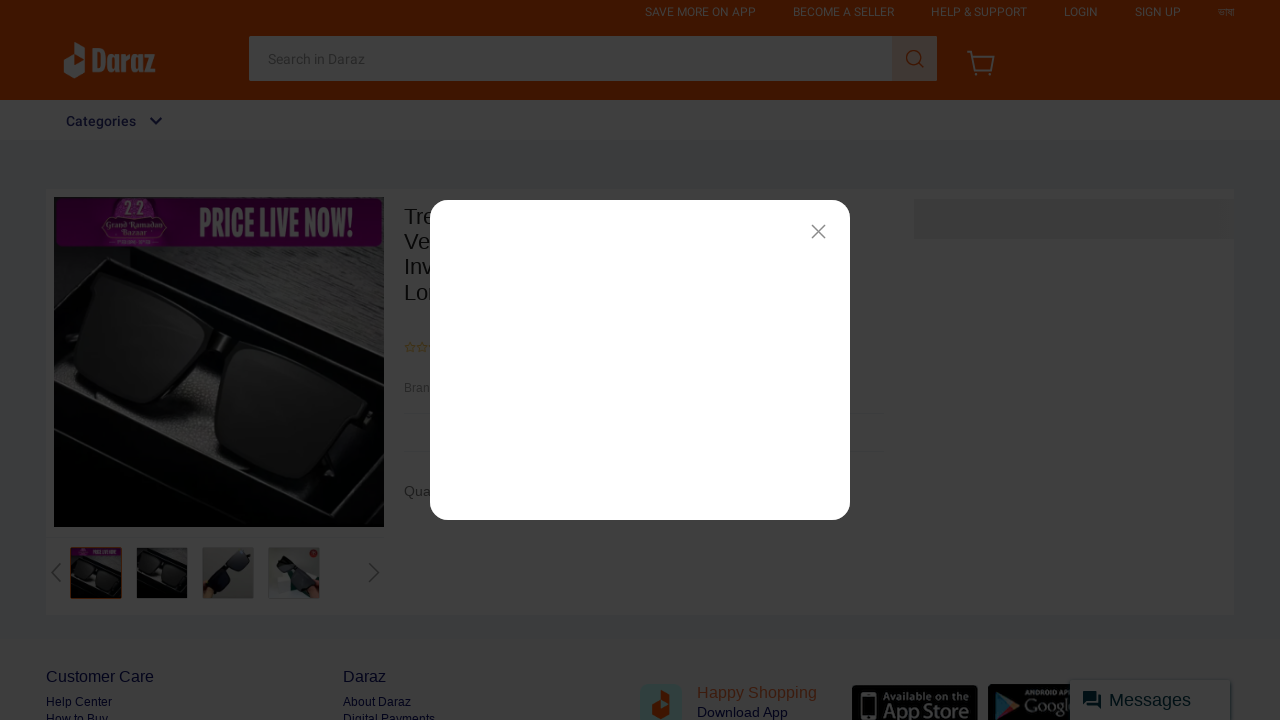

Scrolled down to position 0px
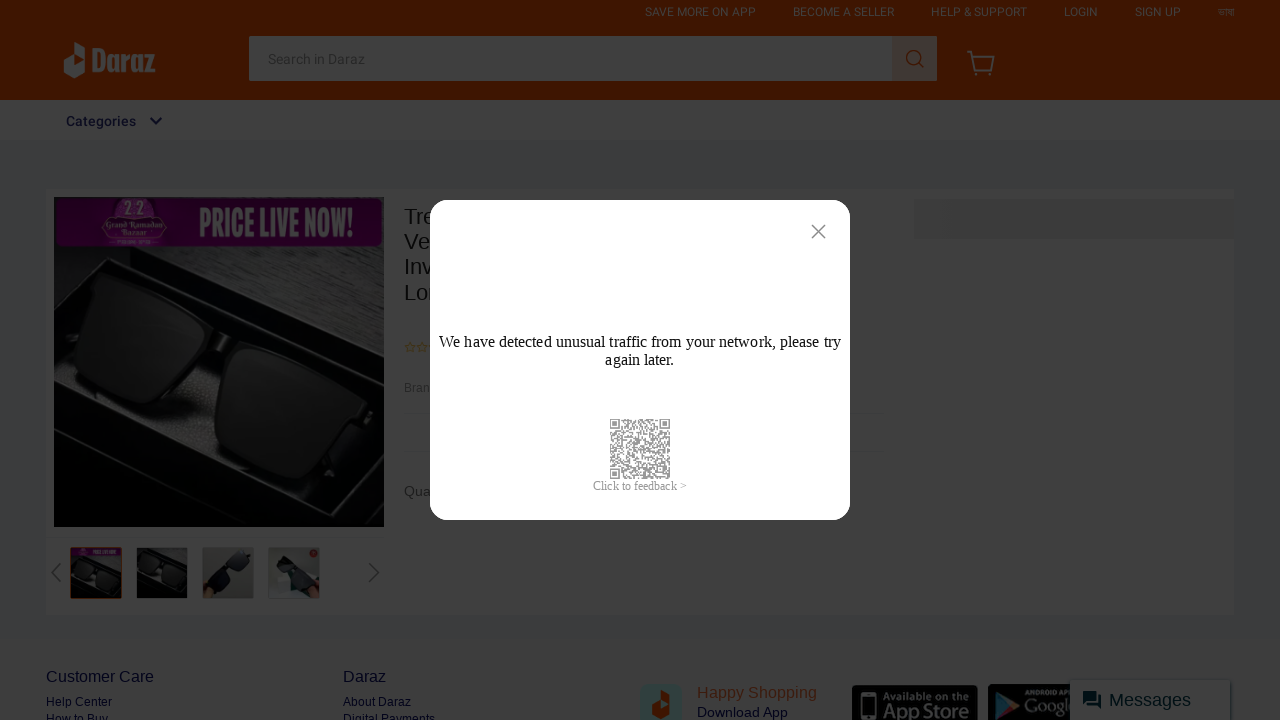

Waited 100ms for content to load
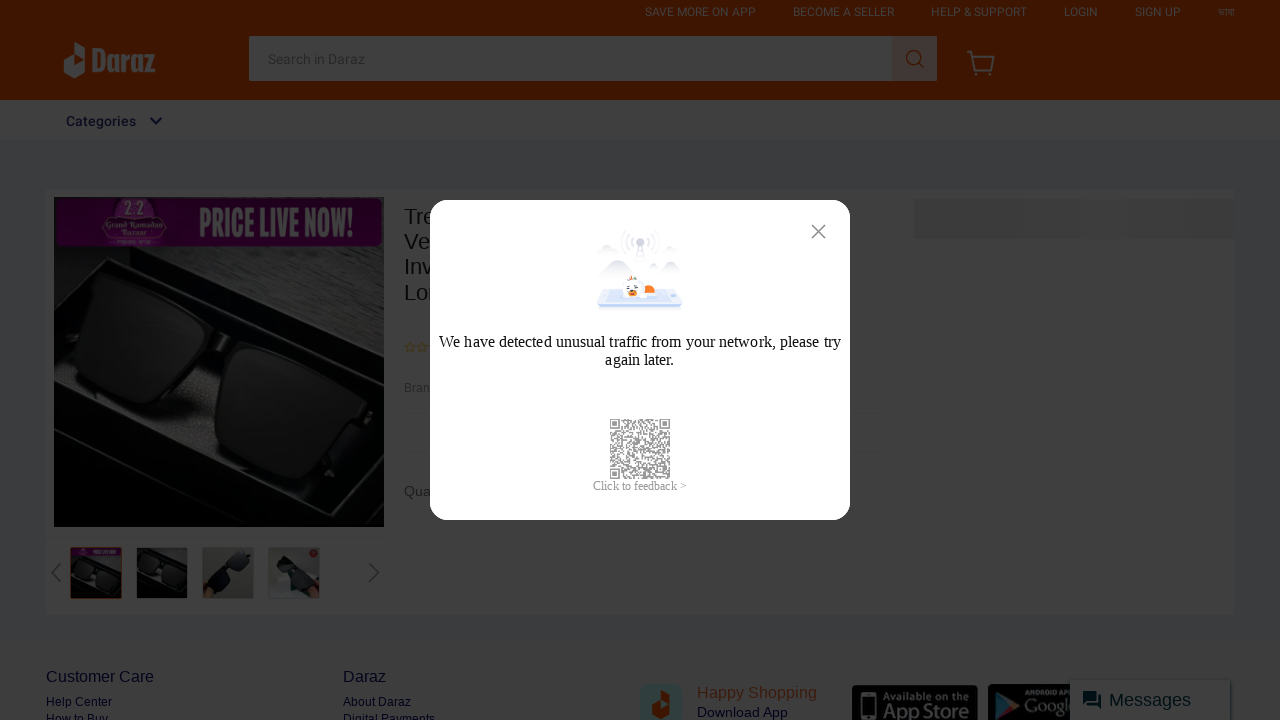

Scrolled down to position 50px
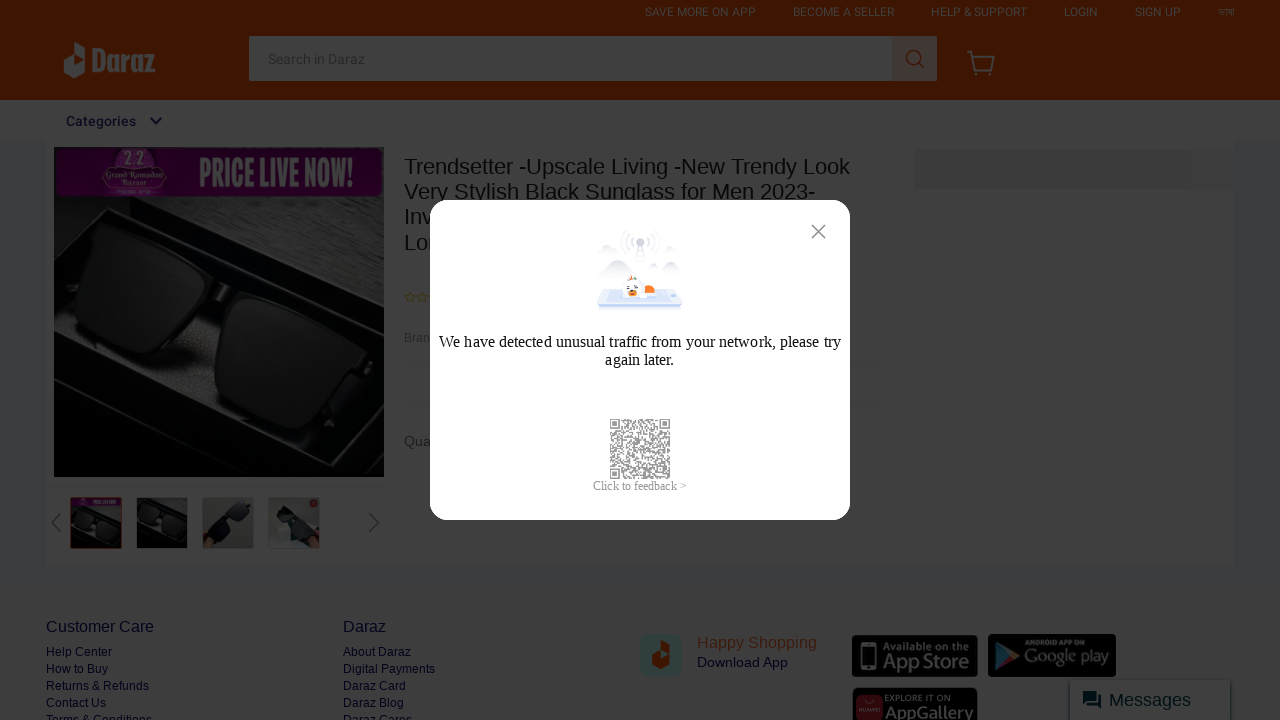

Waited 100ms for content to load
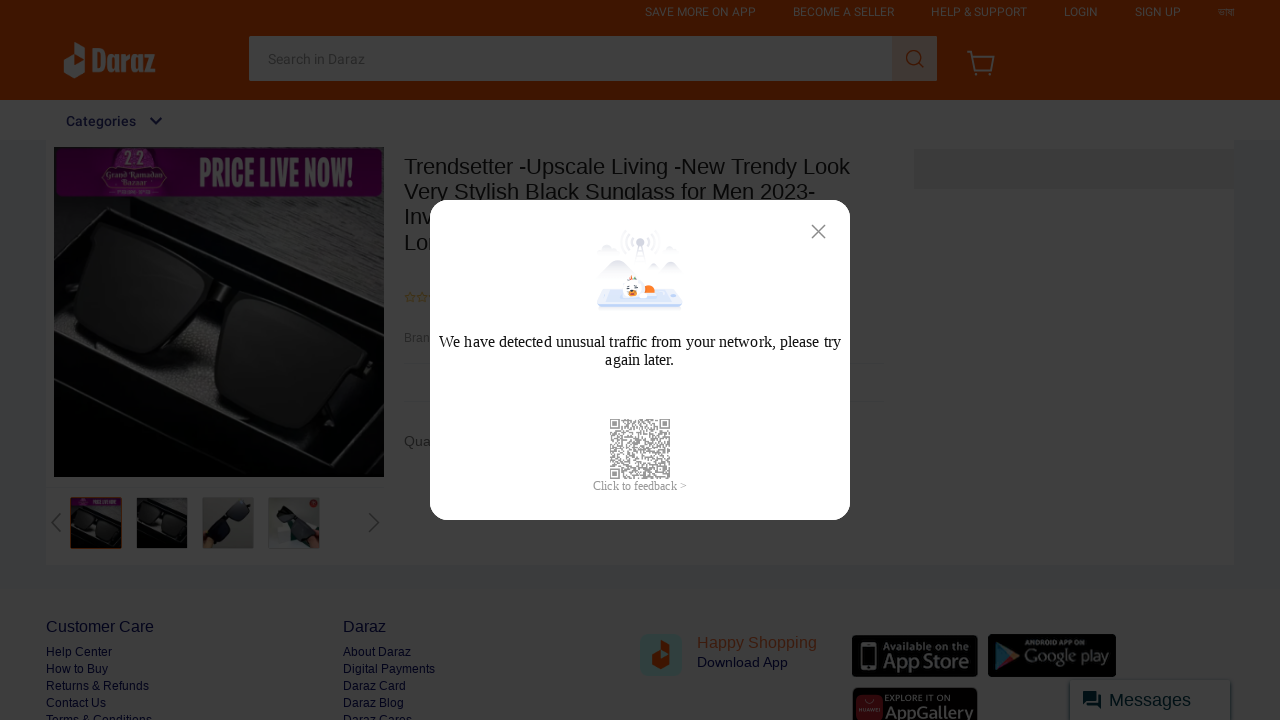

Scrolled down to position 100px
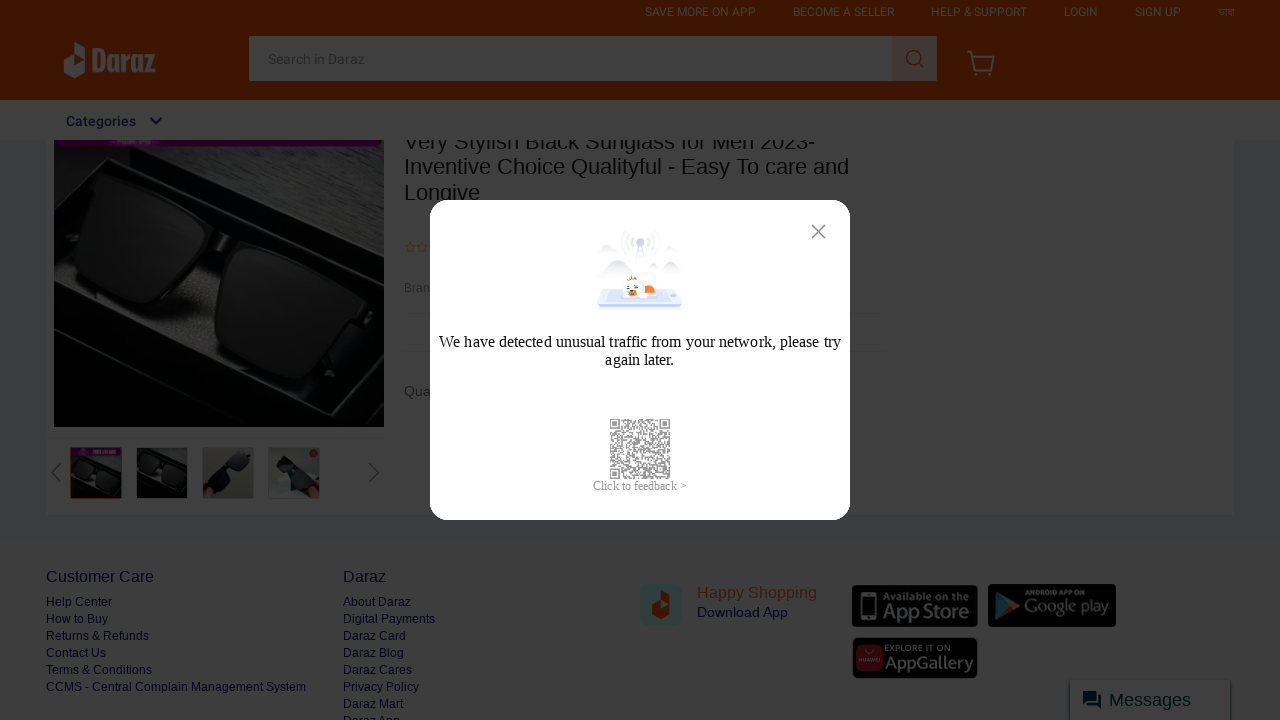

Waited 100ms for content to load
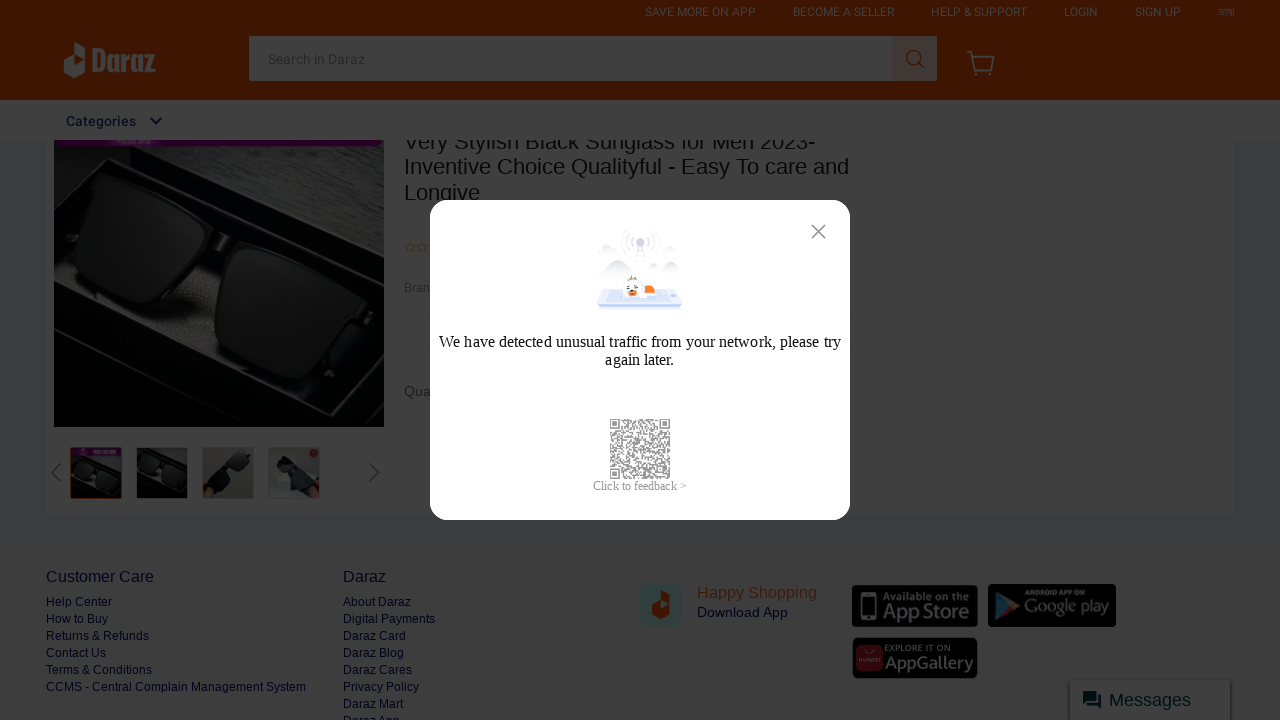

Scrolled down to position 150px
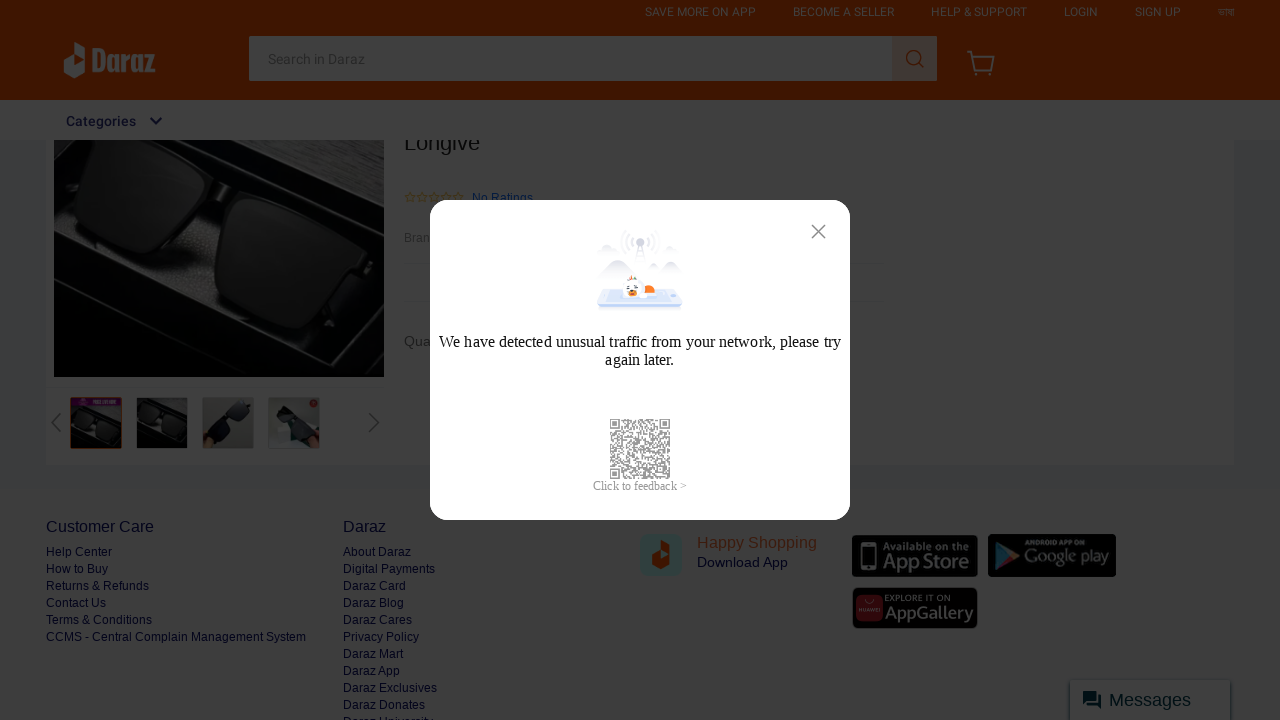

Waited 100ms for content to load
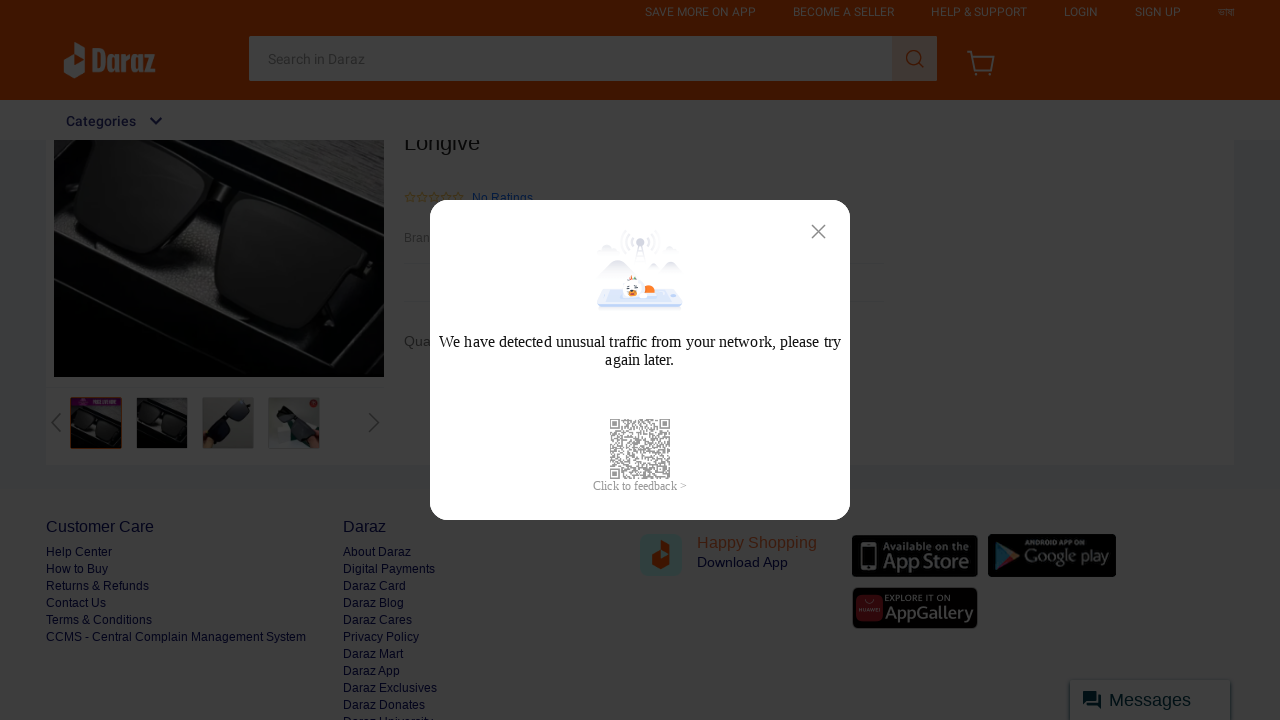

Scrolled down to position 200px
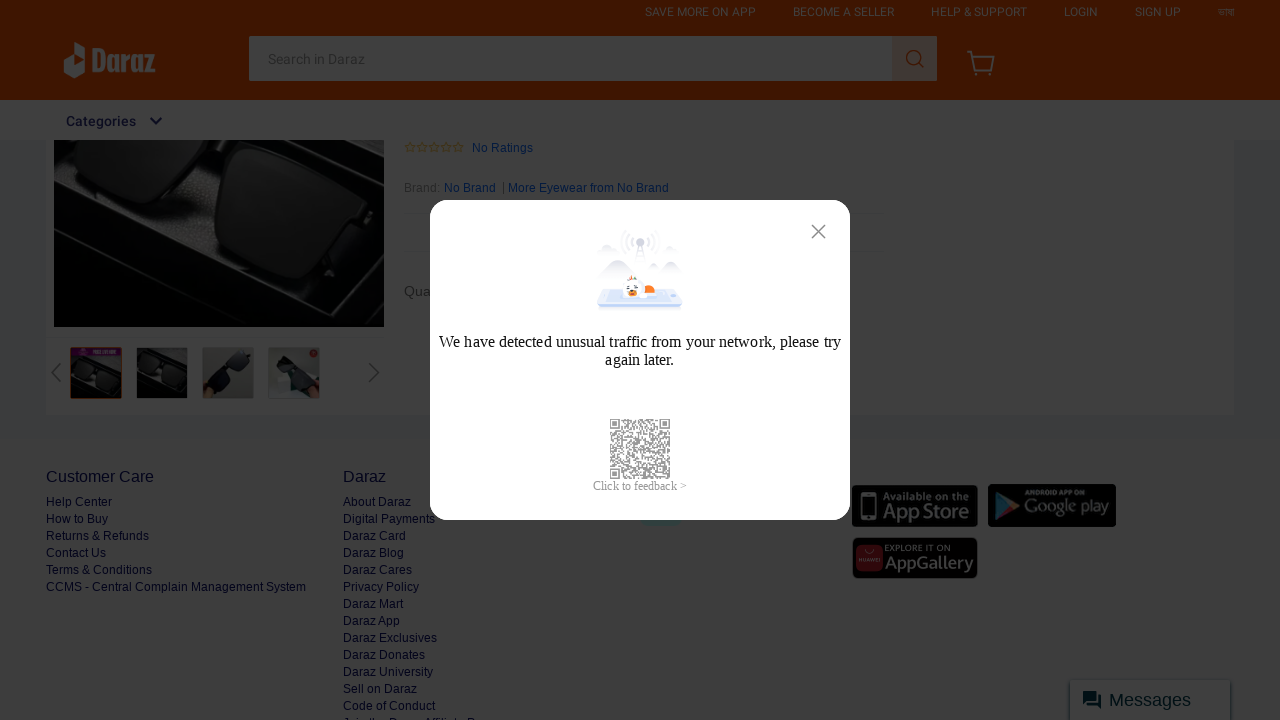

Waited 100ms for content to load
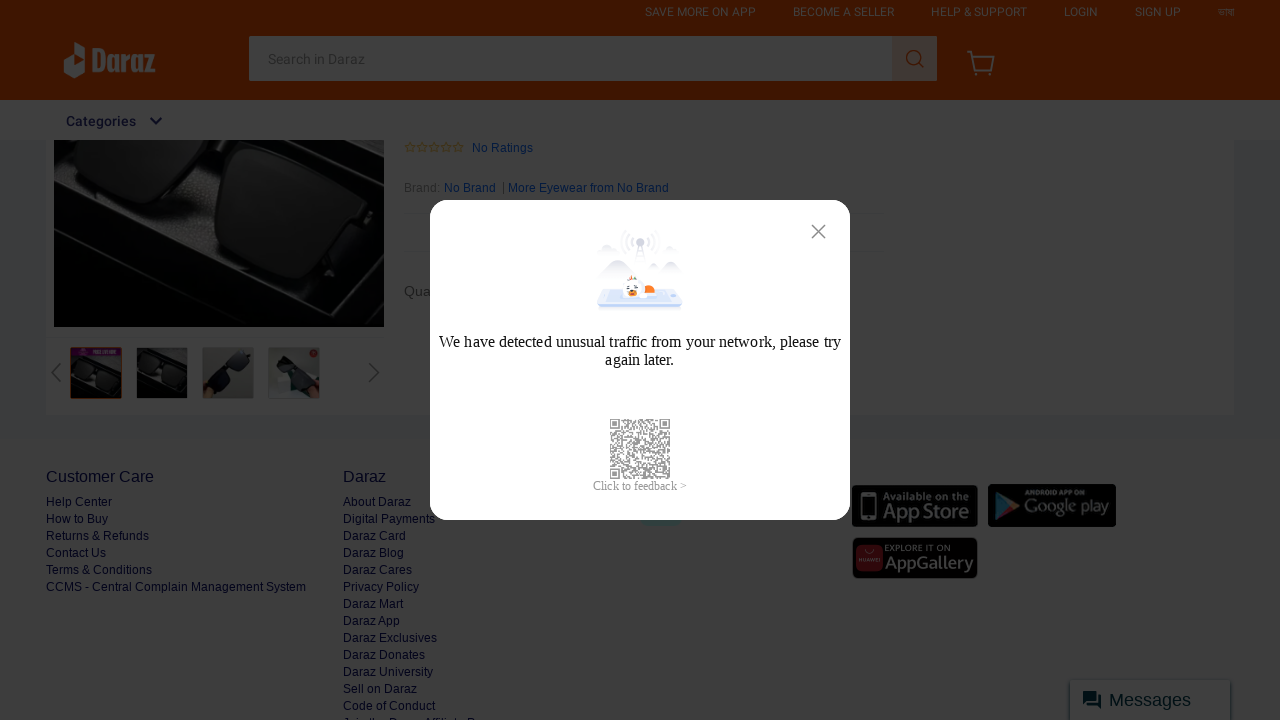

Scrolled down to position 250px
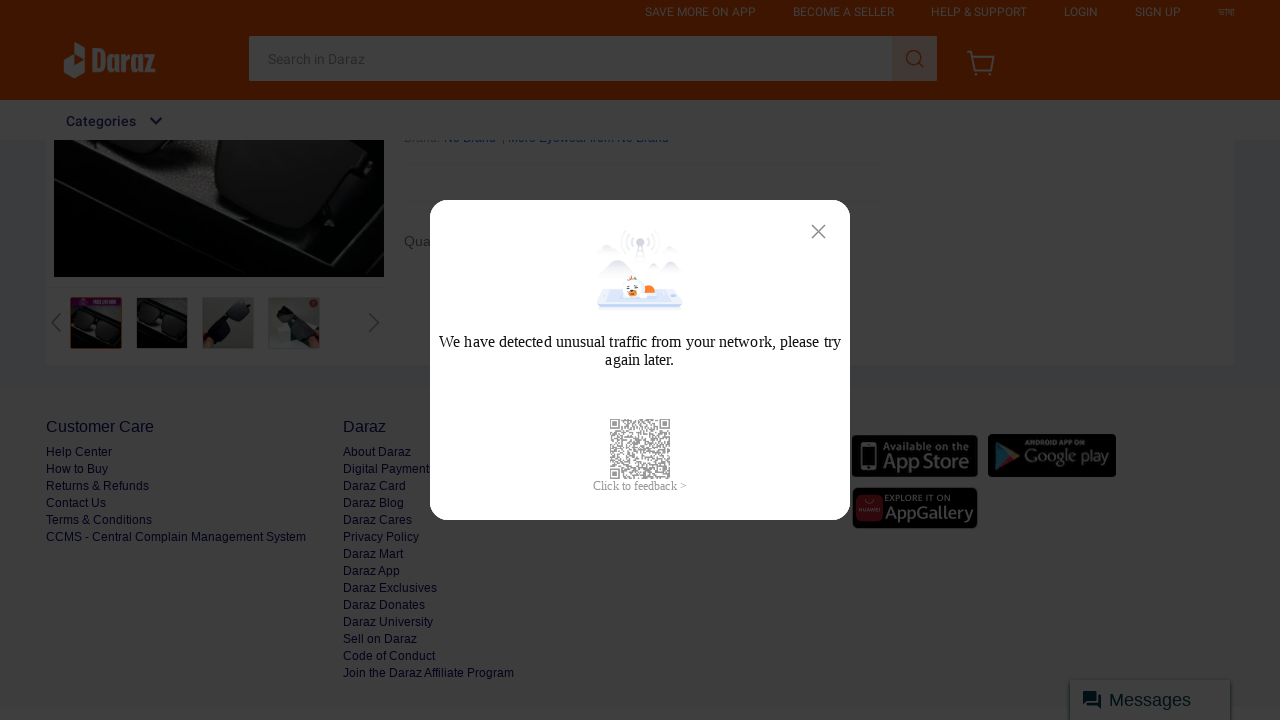

Waited 100ms for content to load
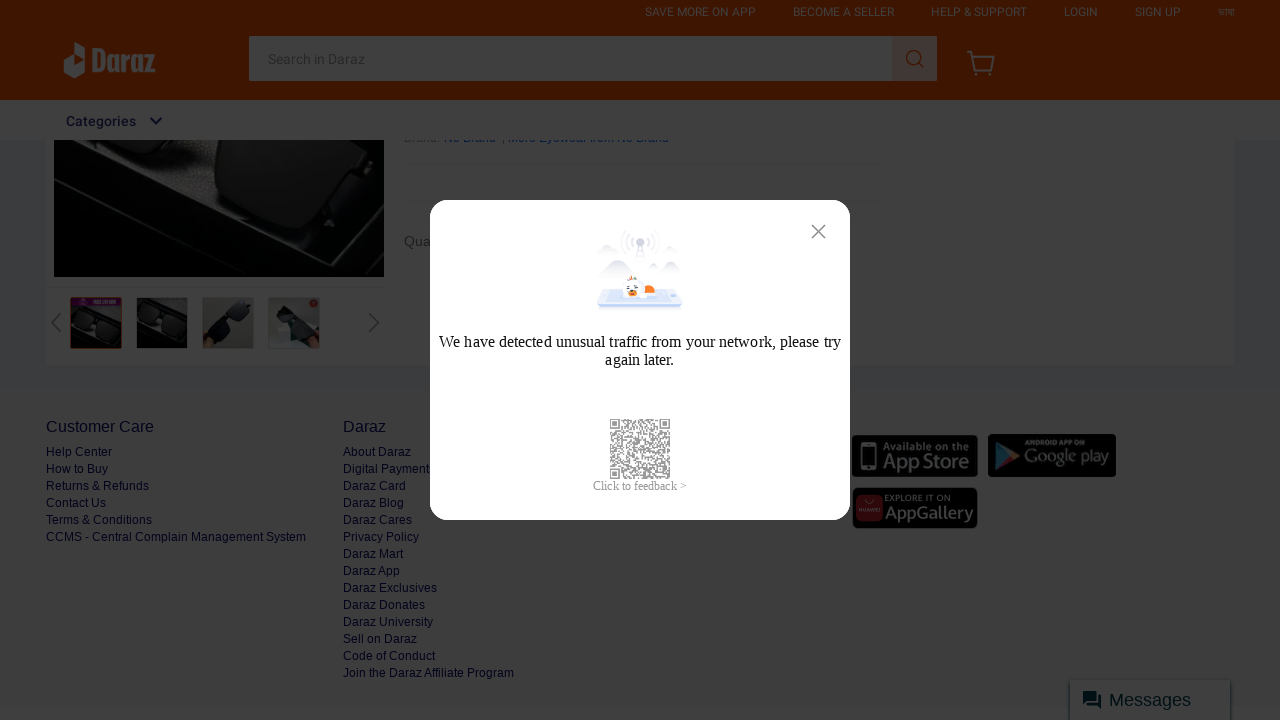

Scrolled down to position 300px
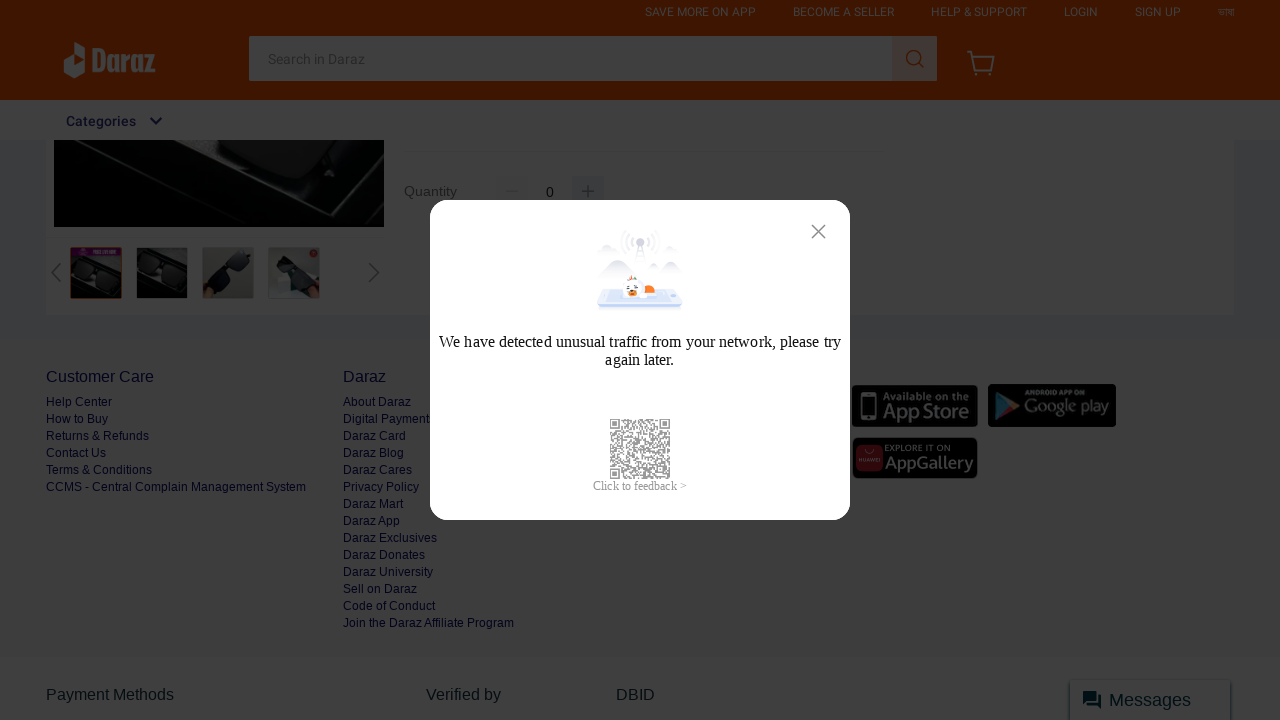

Waited 100ms for content to load
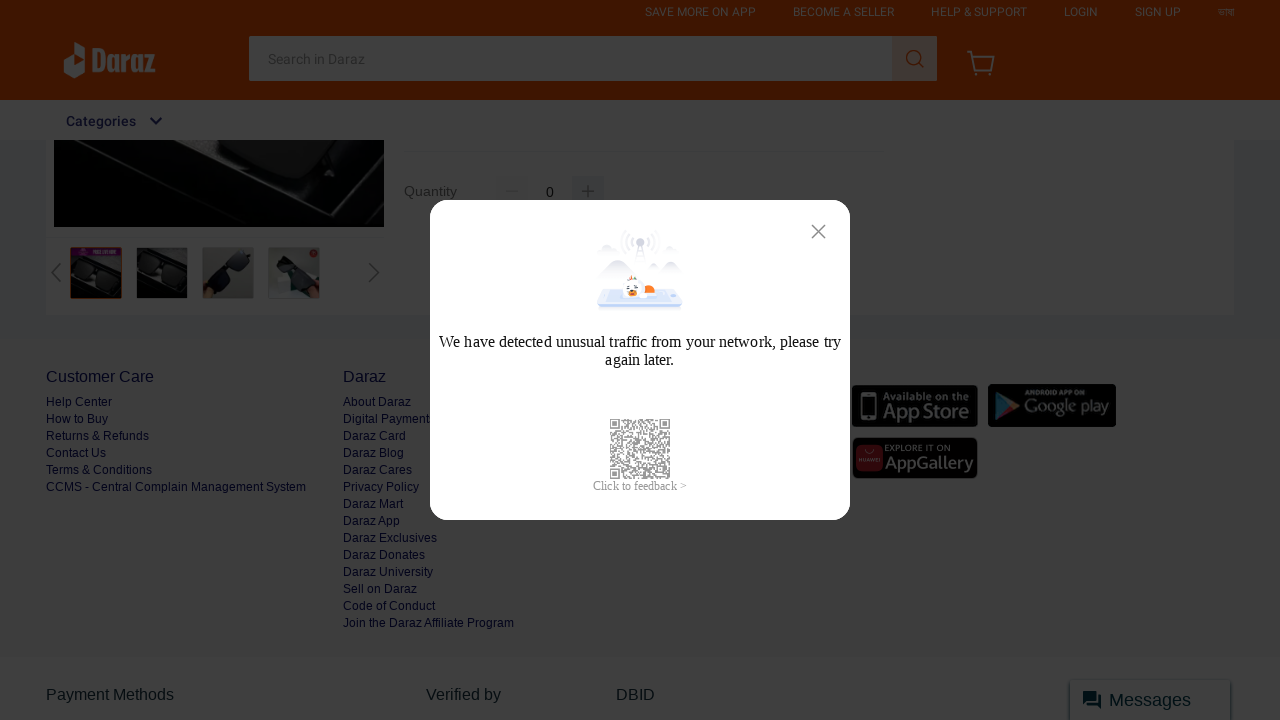

Scrolled down to position 350px
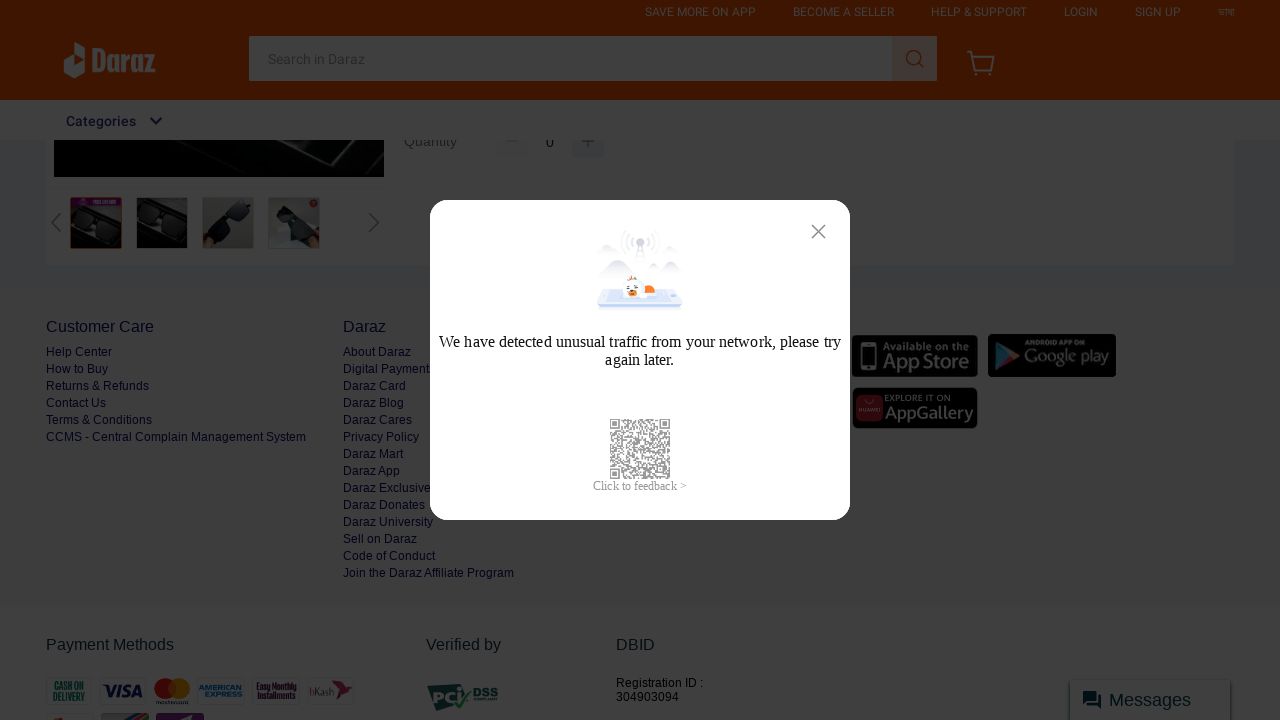

Waited 100ms for content to load
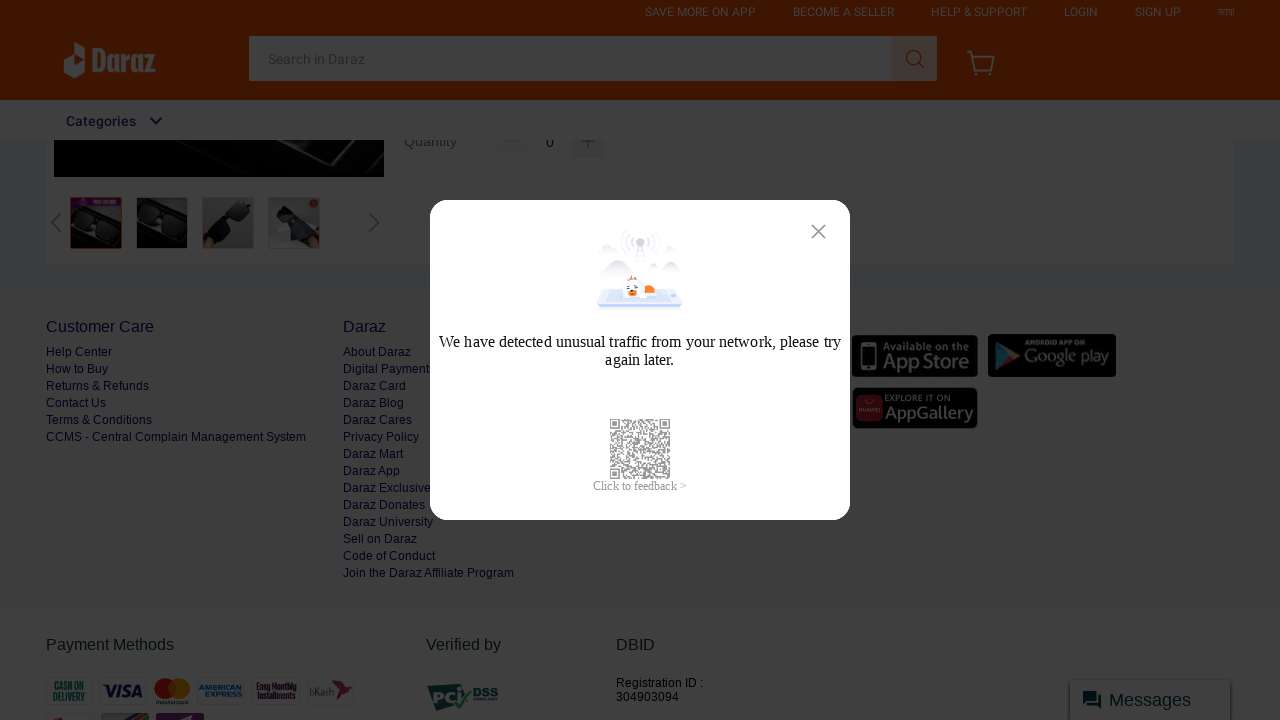

Scrolled down to position 400px
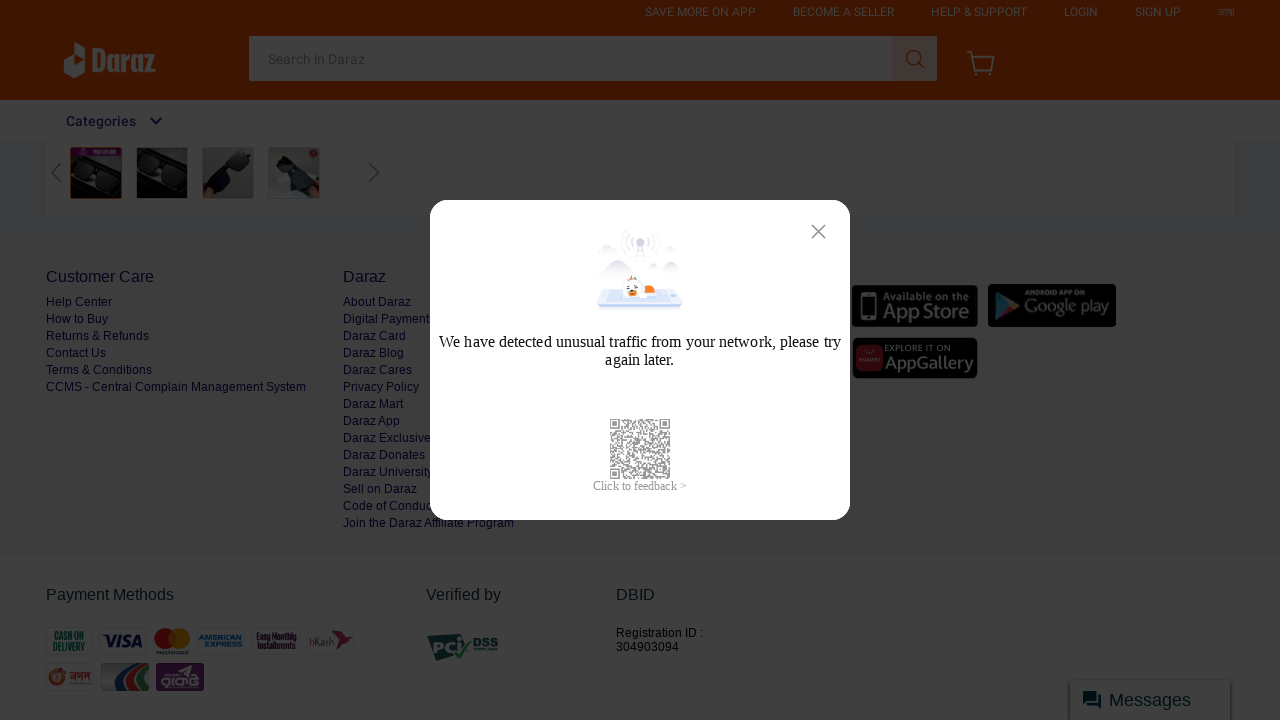

Waited 100ms for content to load
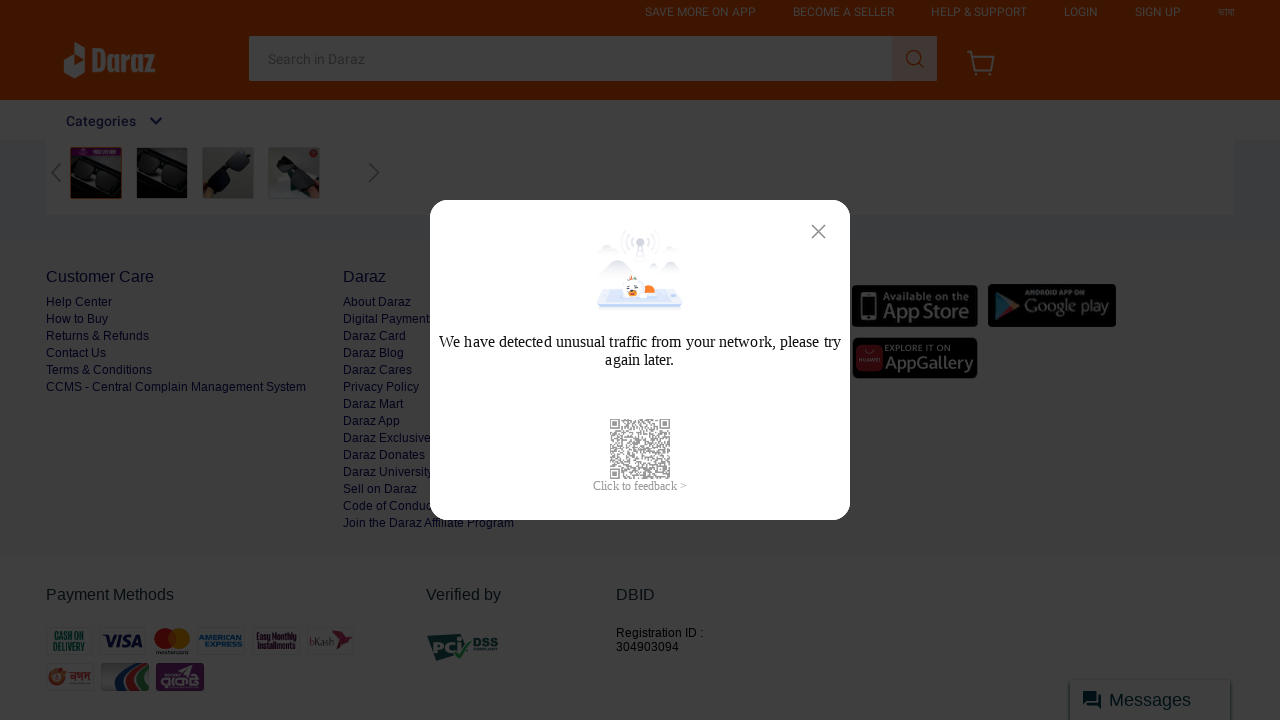

Scrolled down to position 450px
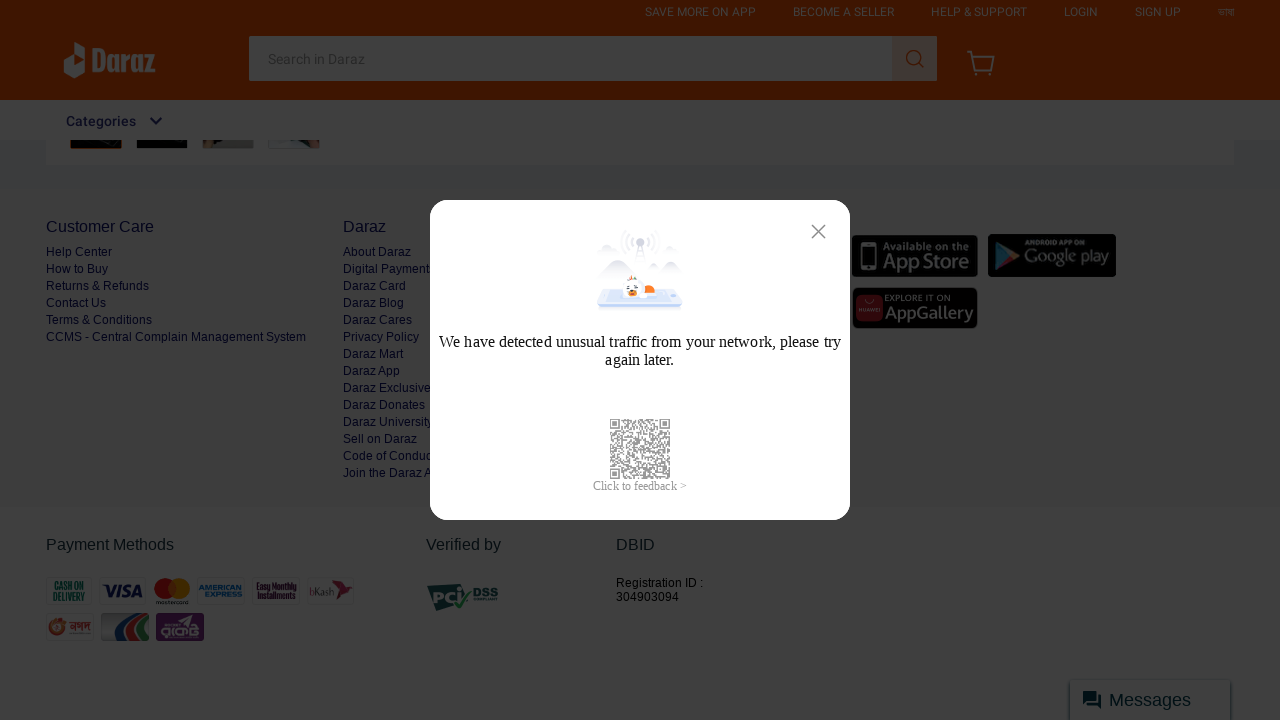

Waited 100ms for content to load
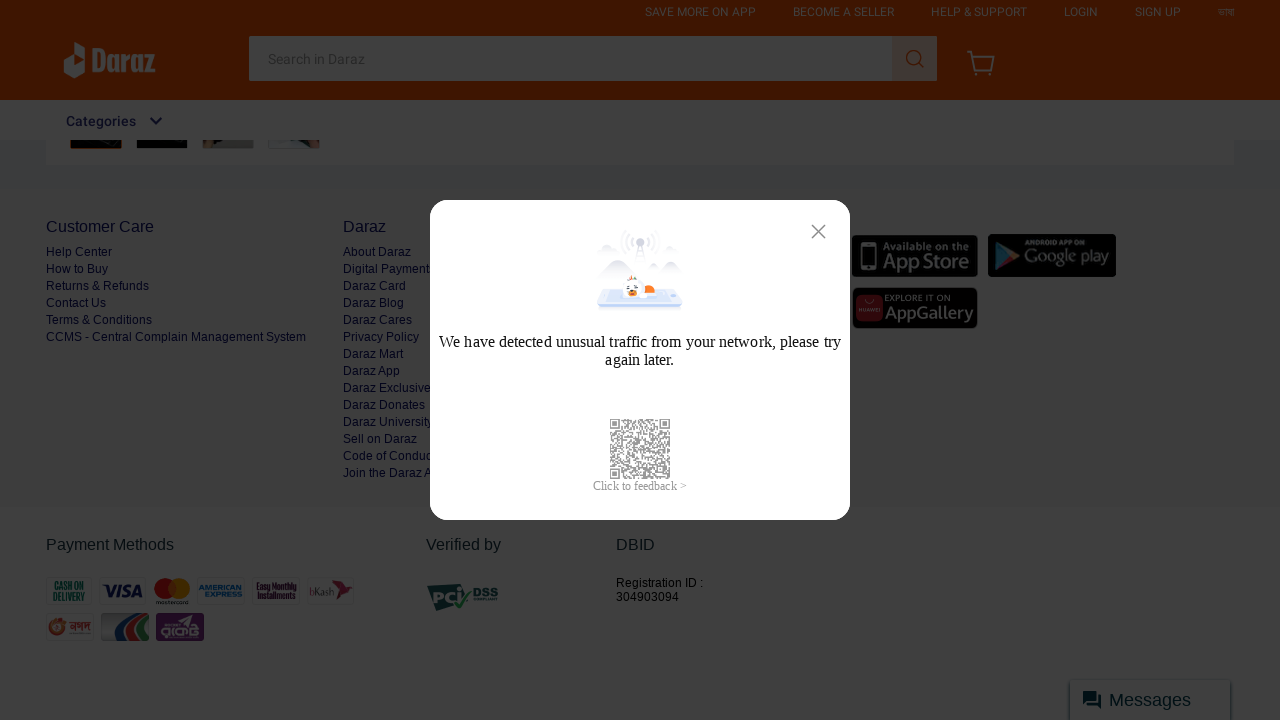

Scrolled down to position 500px
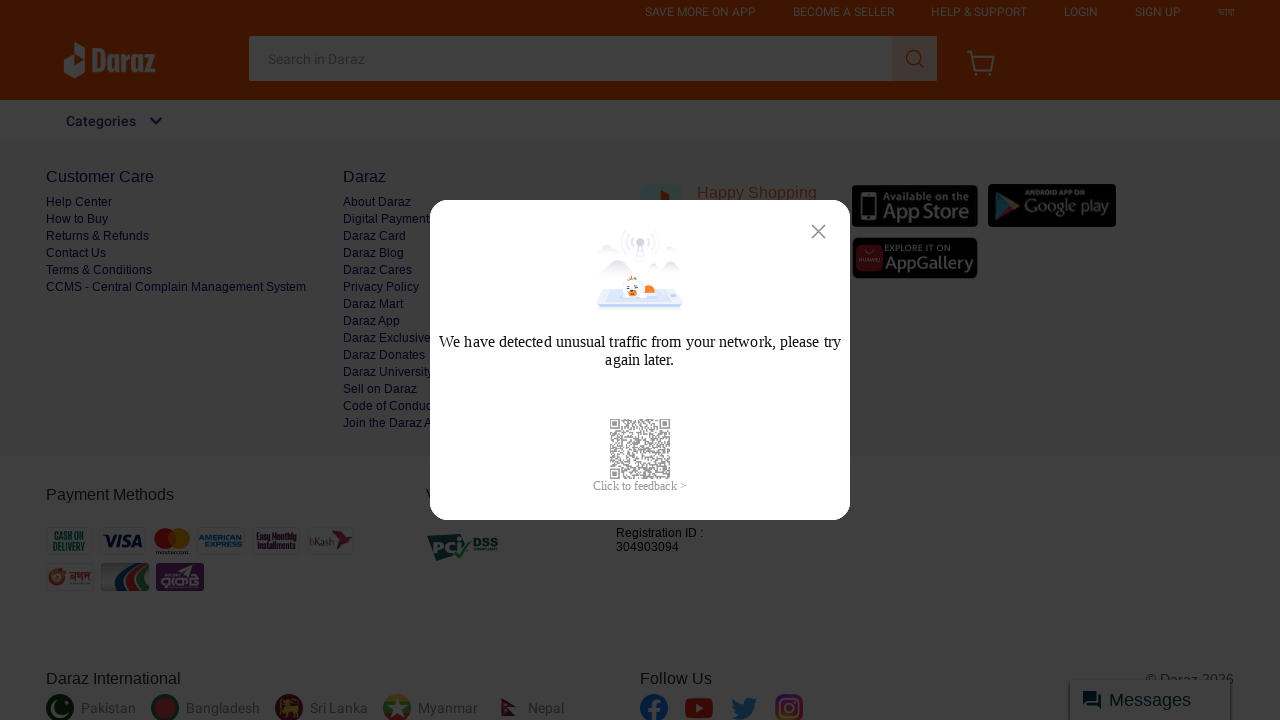

Waited 100ms for content to load
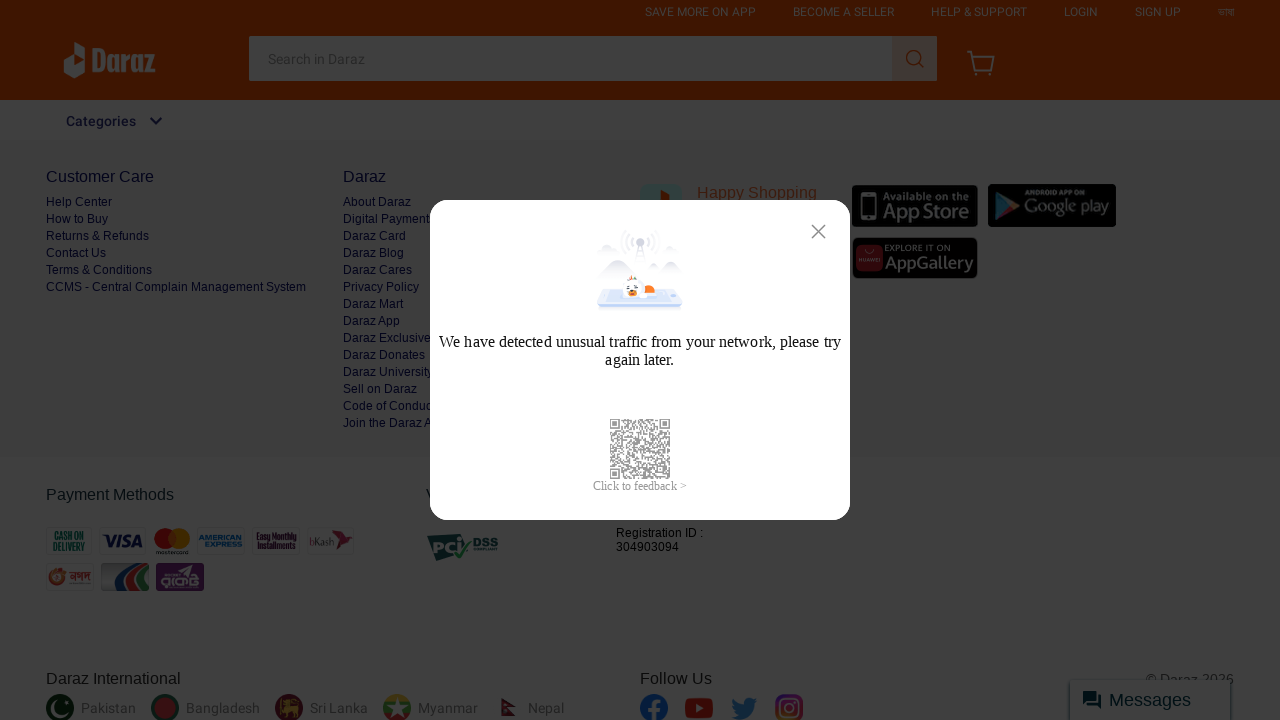

Scrolled down to position 550px
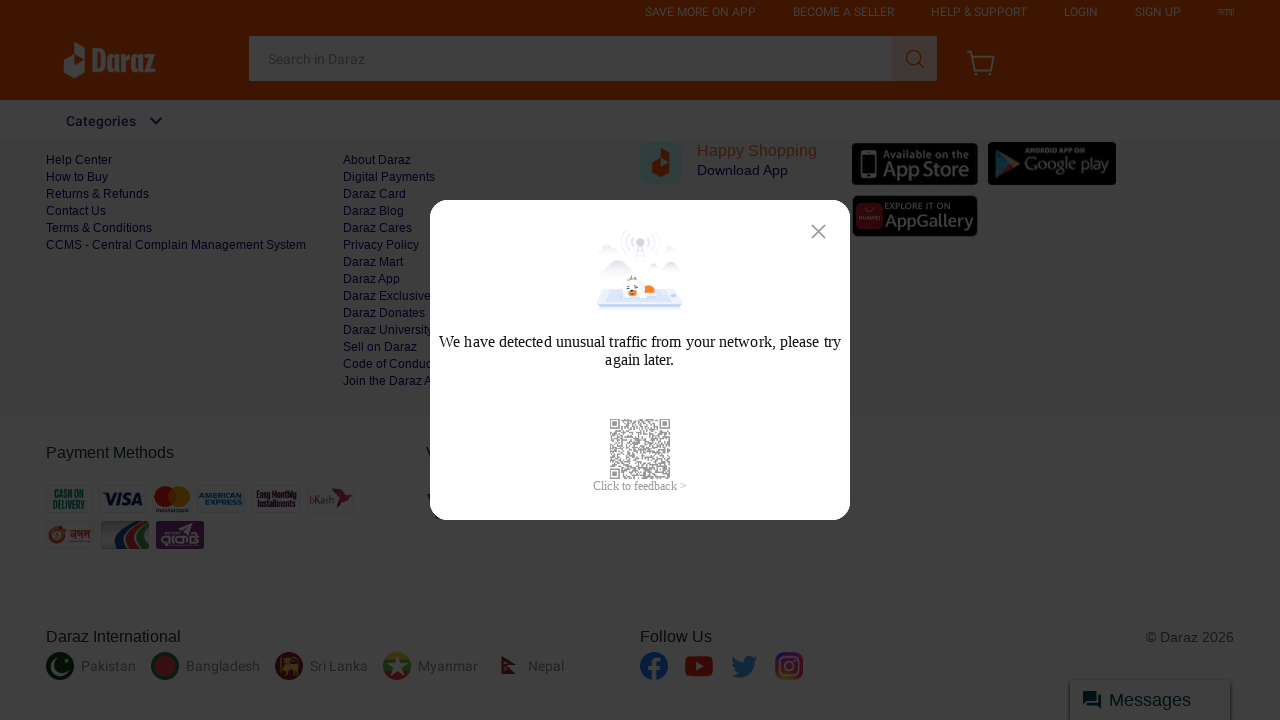

Waited 100ms for content to load
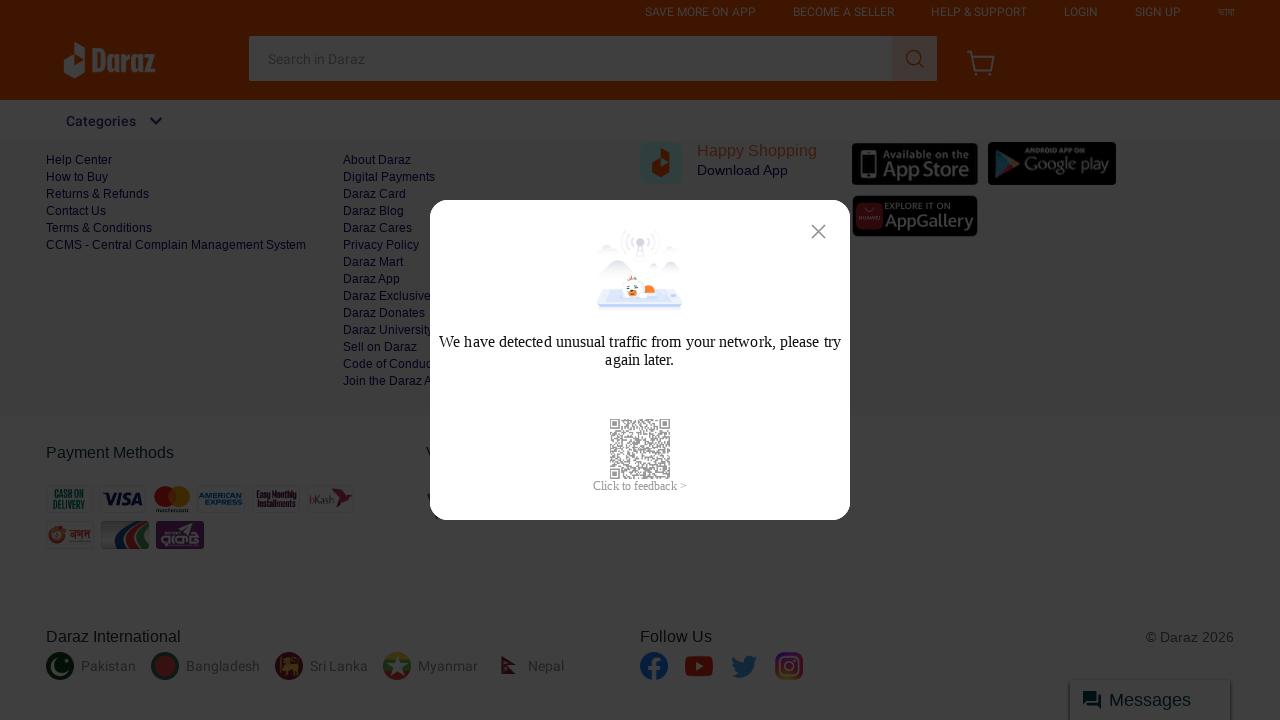

Scrolled down to position 600px
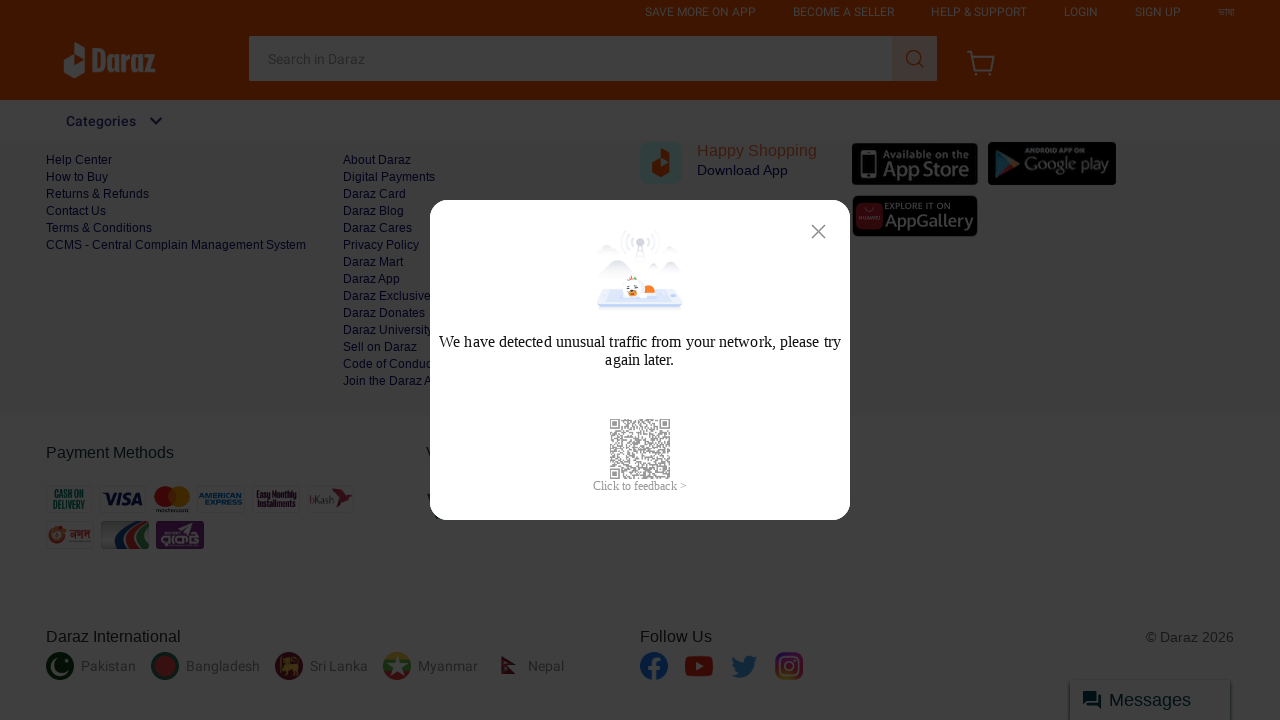

Waited 100ms for content to load
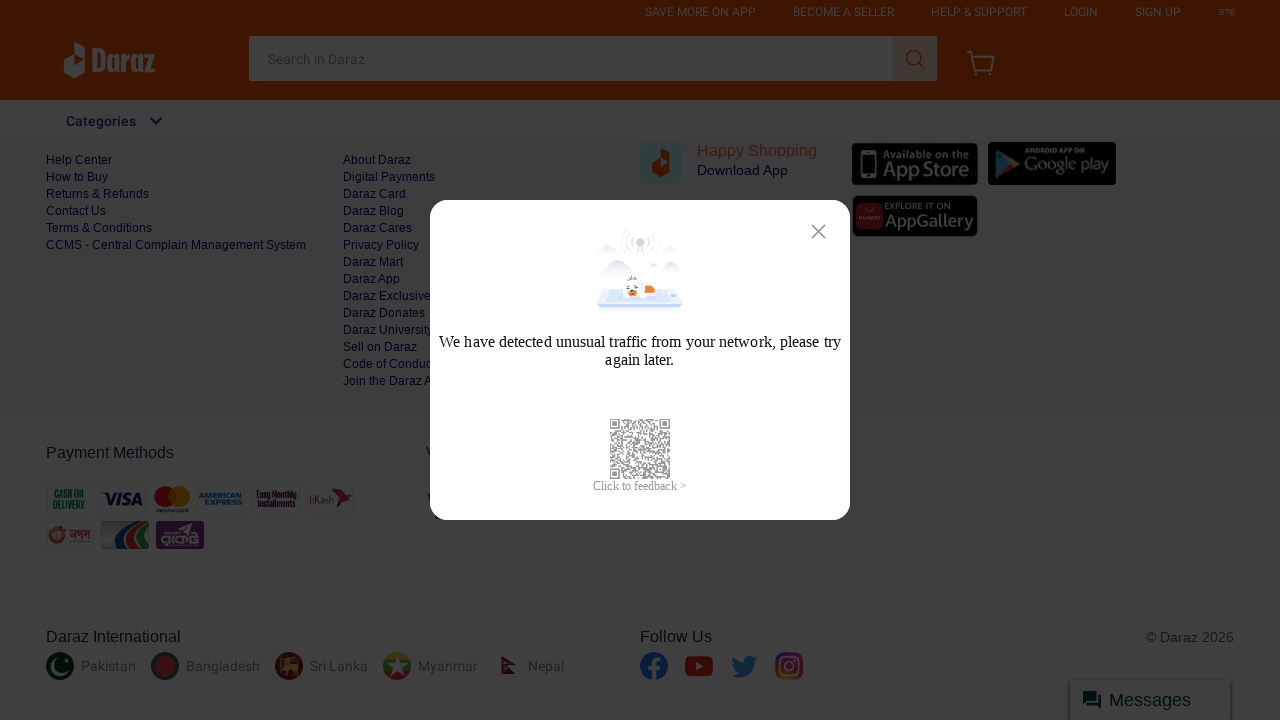

Scrolled down to position 650px
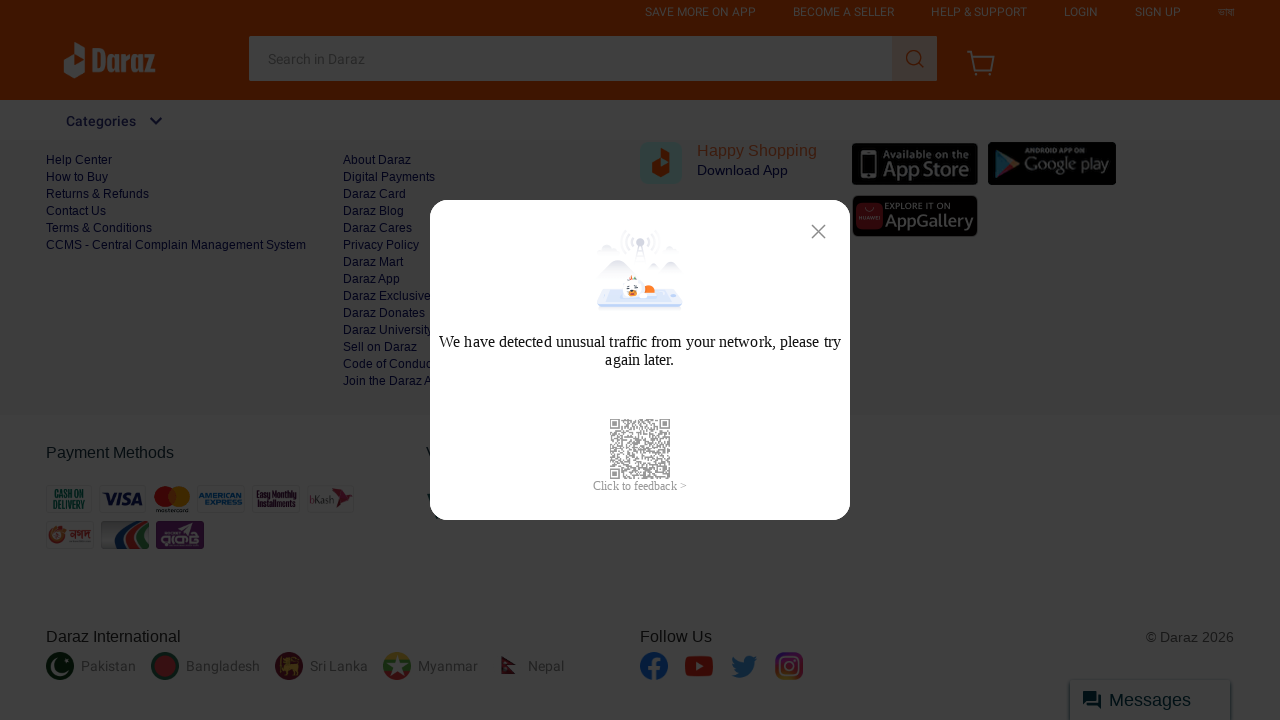

Waited 100ms for content to load
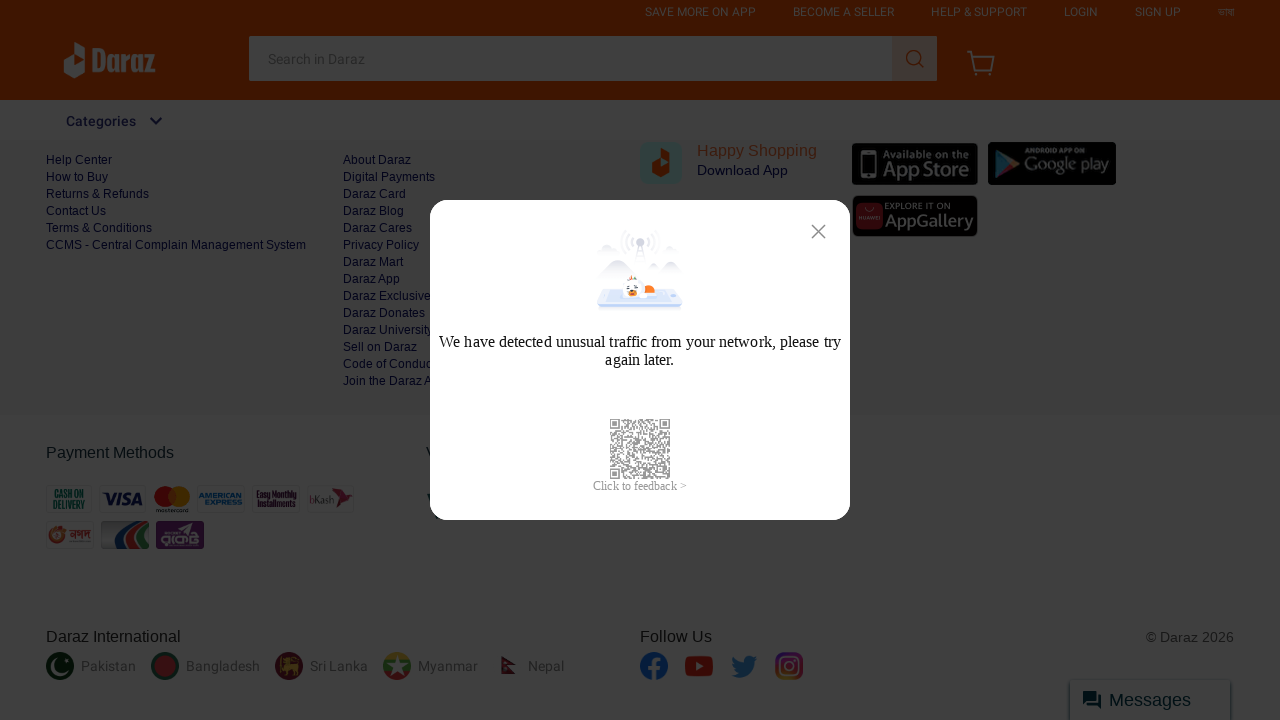

Scrolled down to position 700px
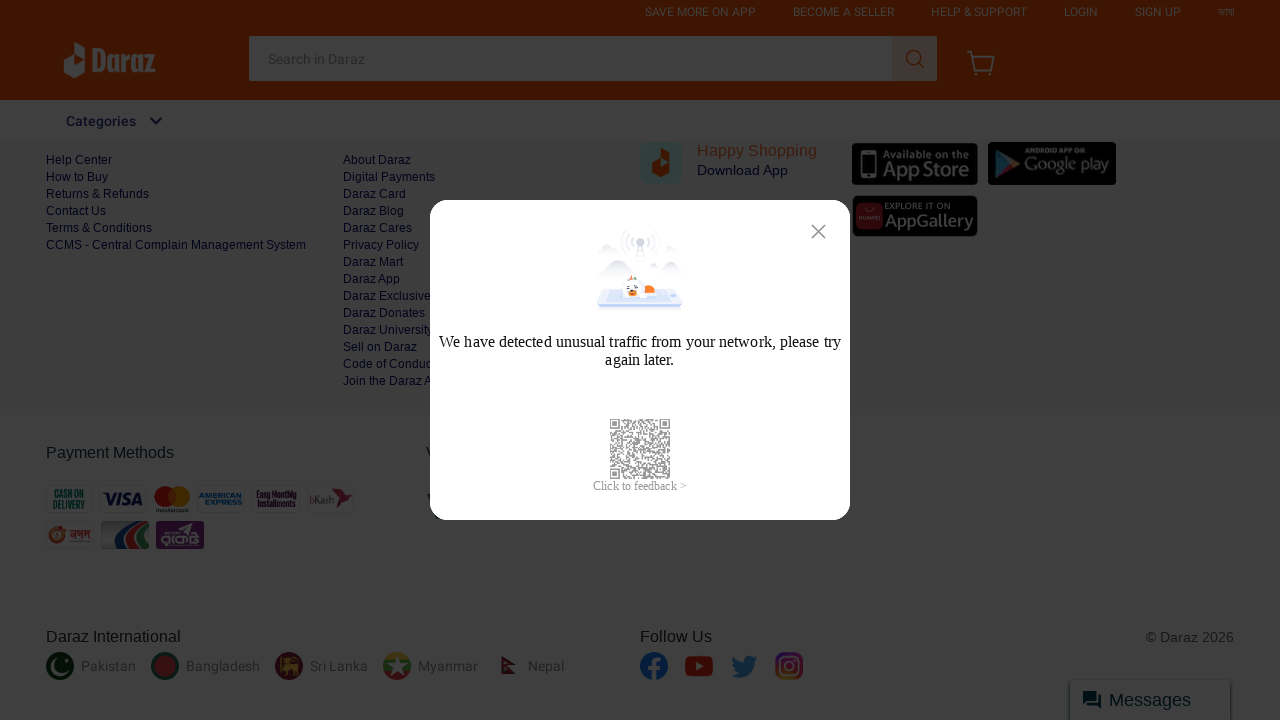

Waited 100ms for content to load
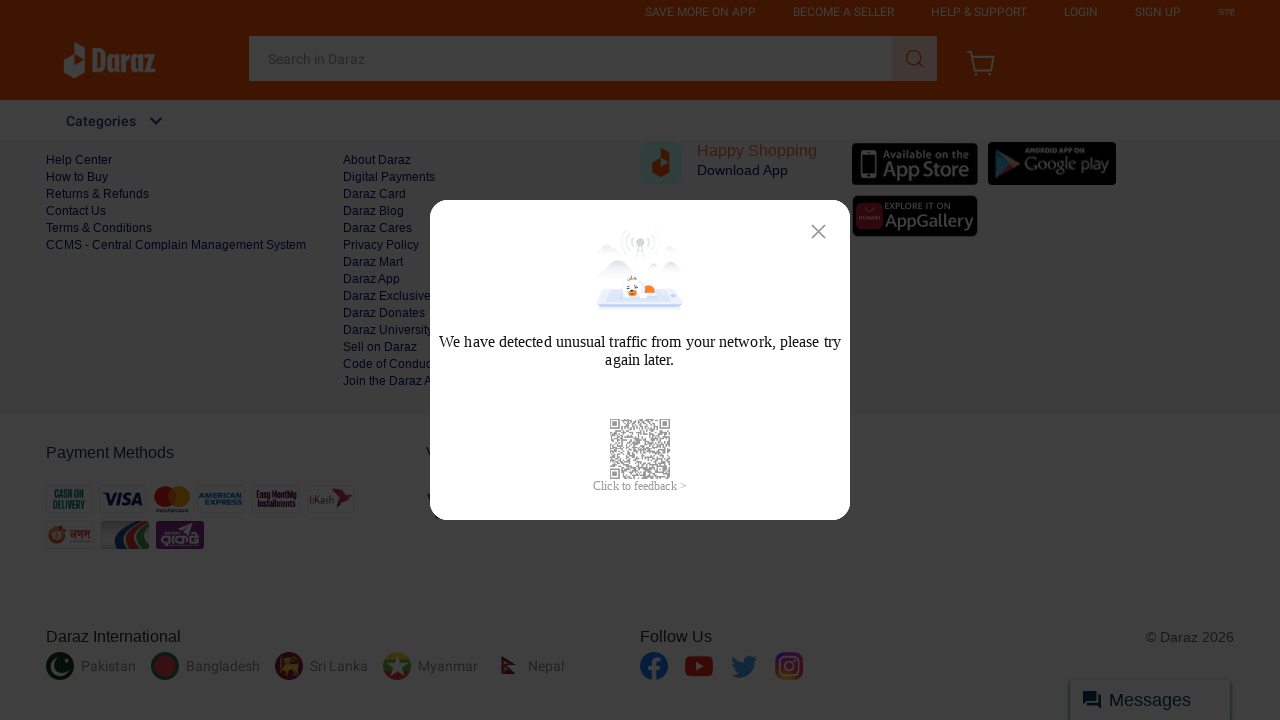

Scrolled down to position 750px
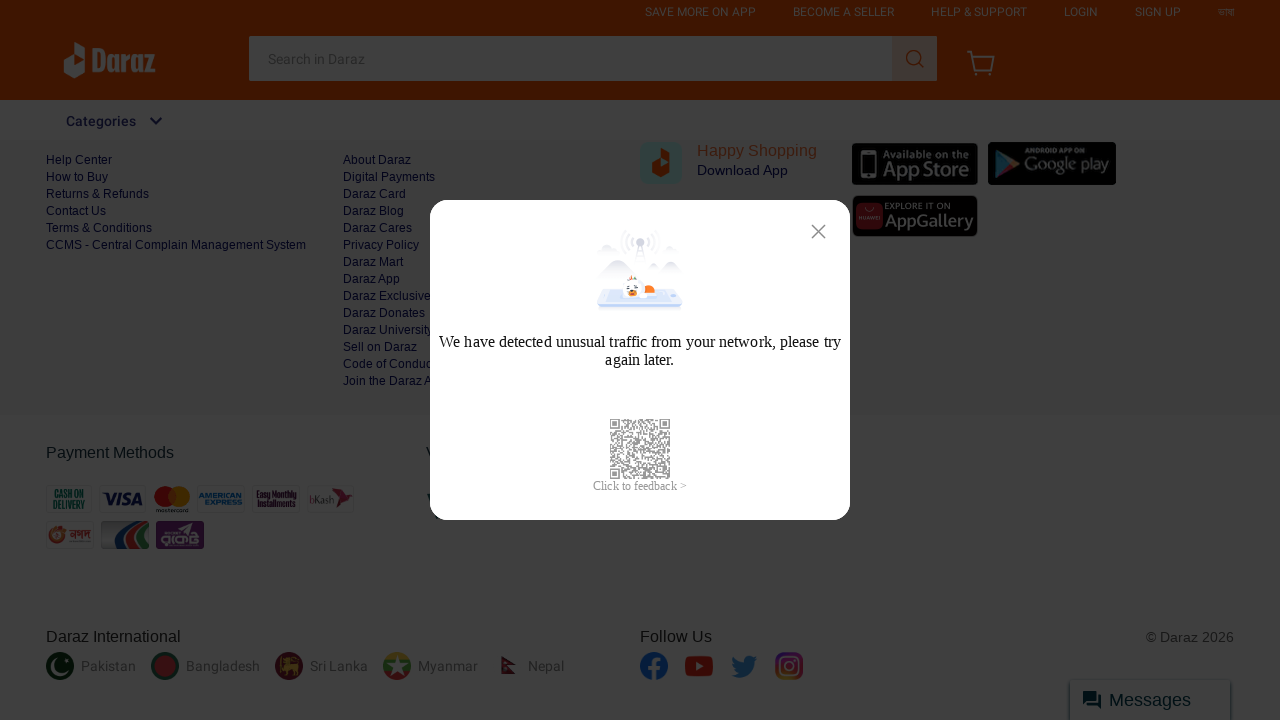

Waited 100ms for content to load
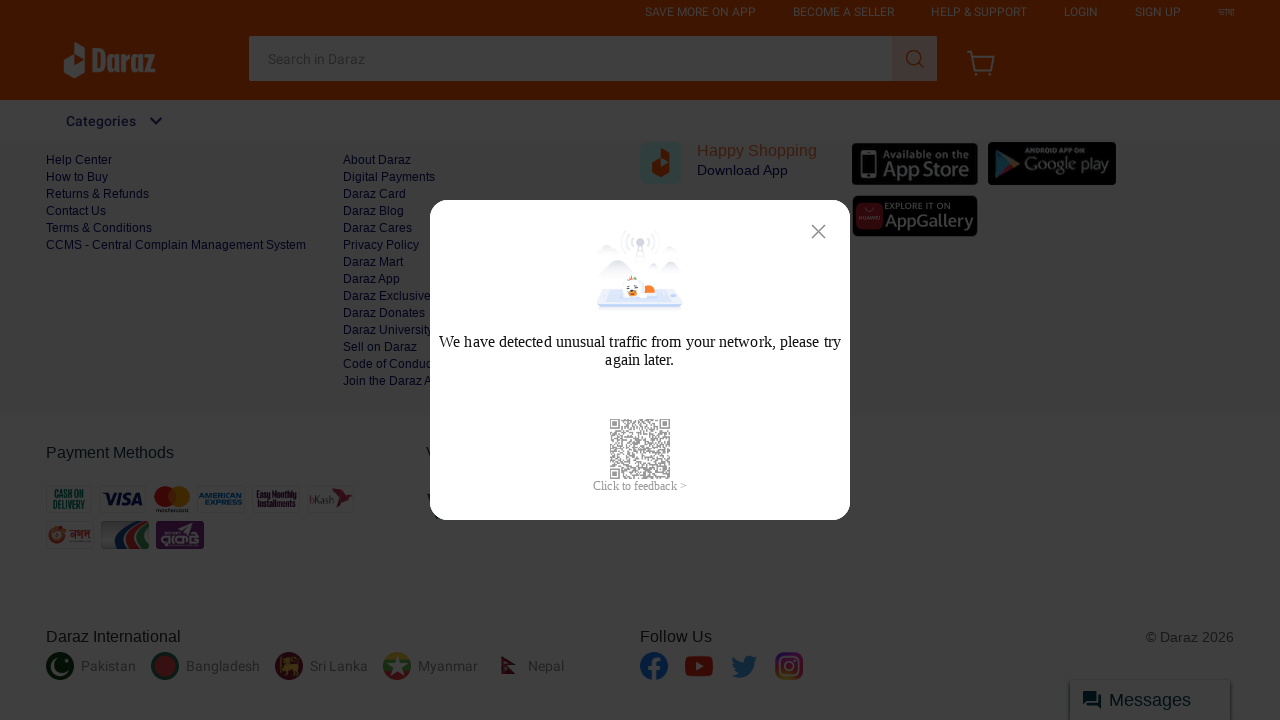

Scrolled down to position 800px
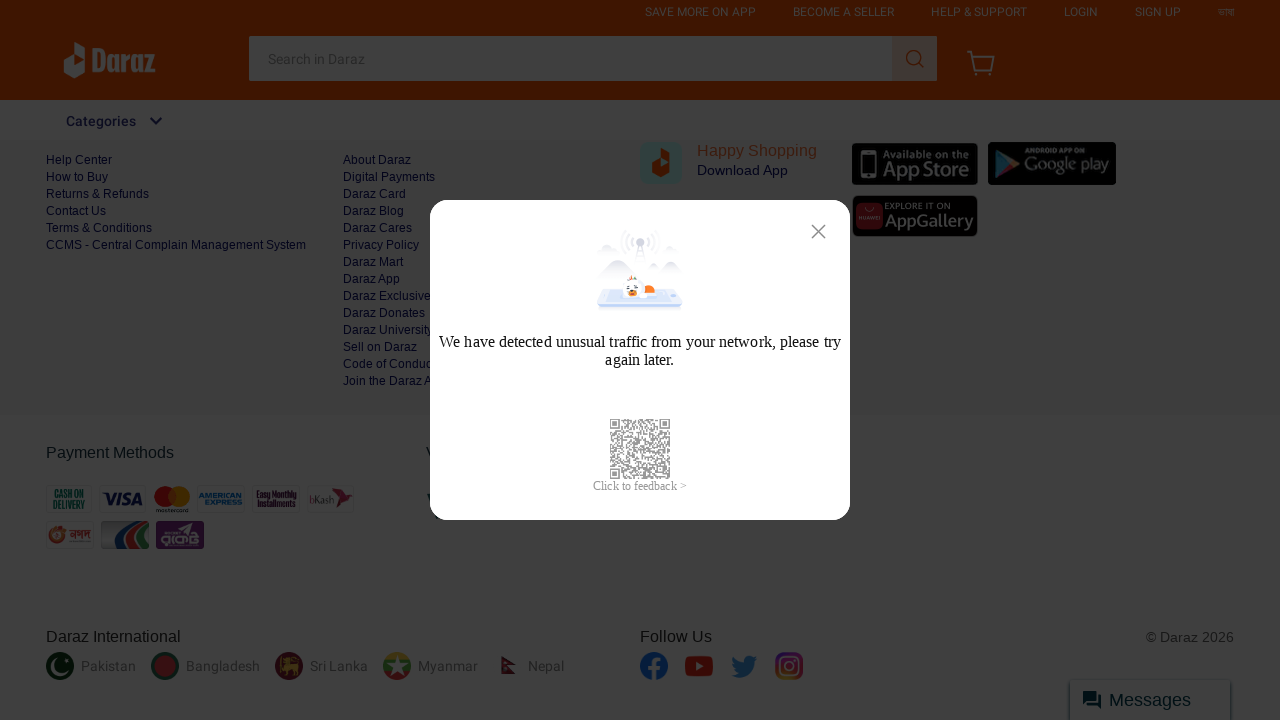

Waited 100ms for content to load
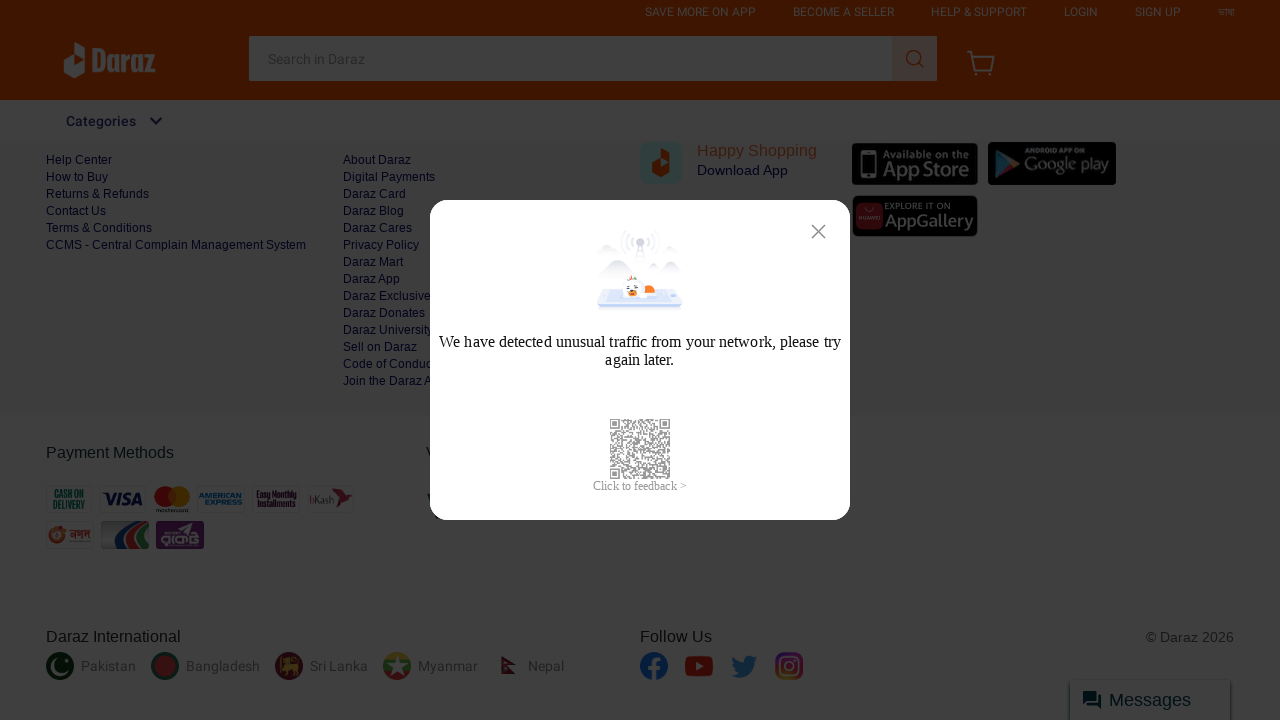

Scrolled down to position 850px
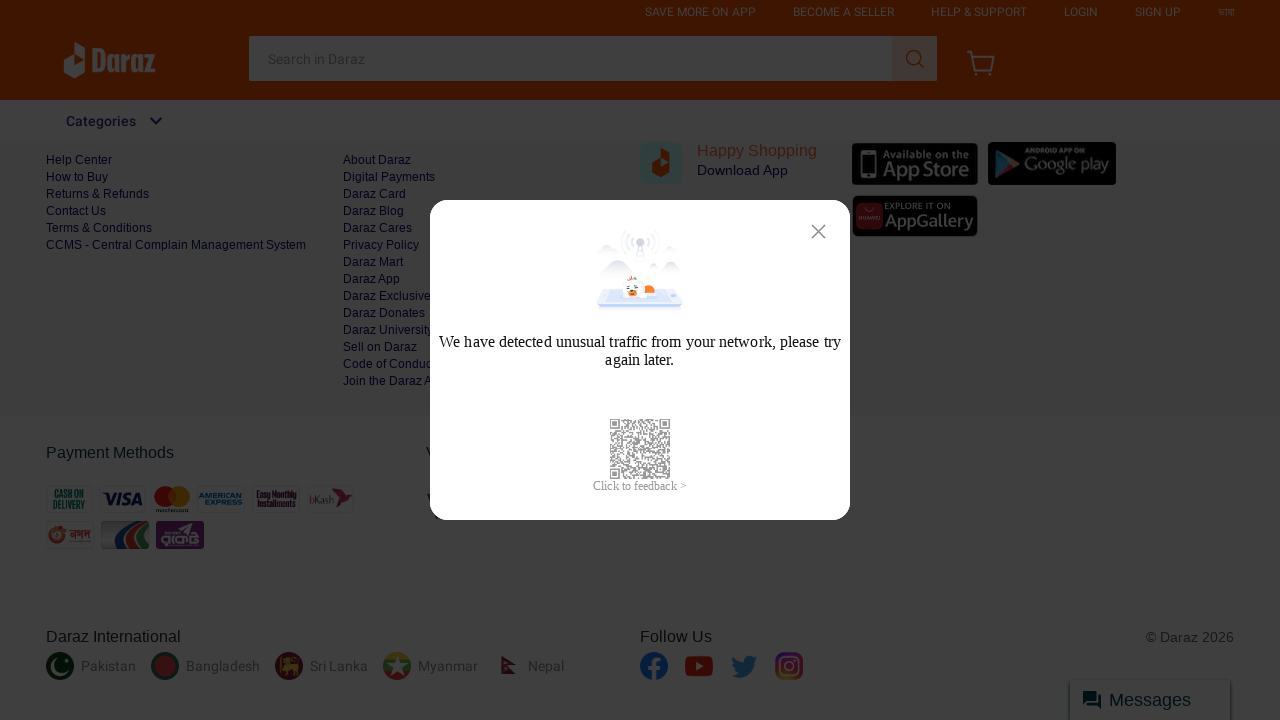

Waited 100ms for content to load
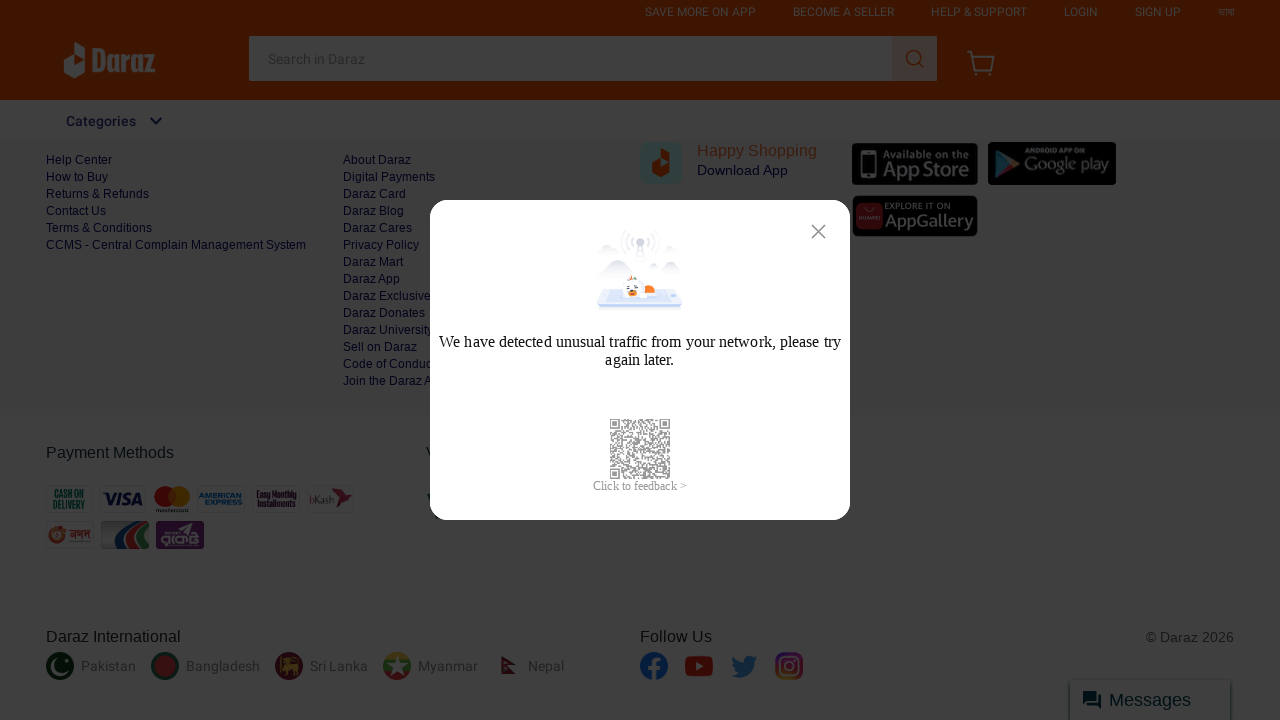

Scrolled down to position 900px
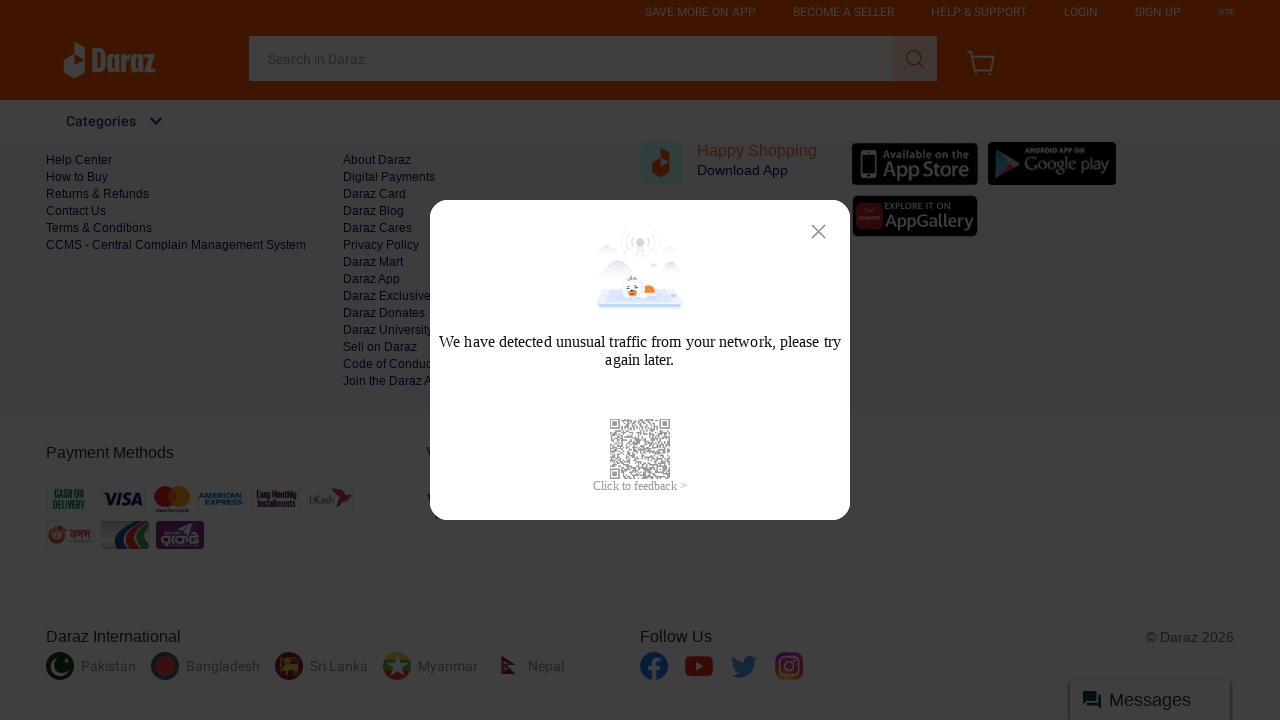

Waited 100ms for content to load
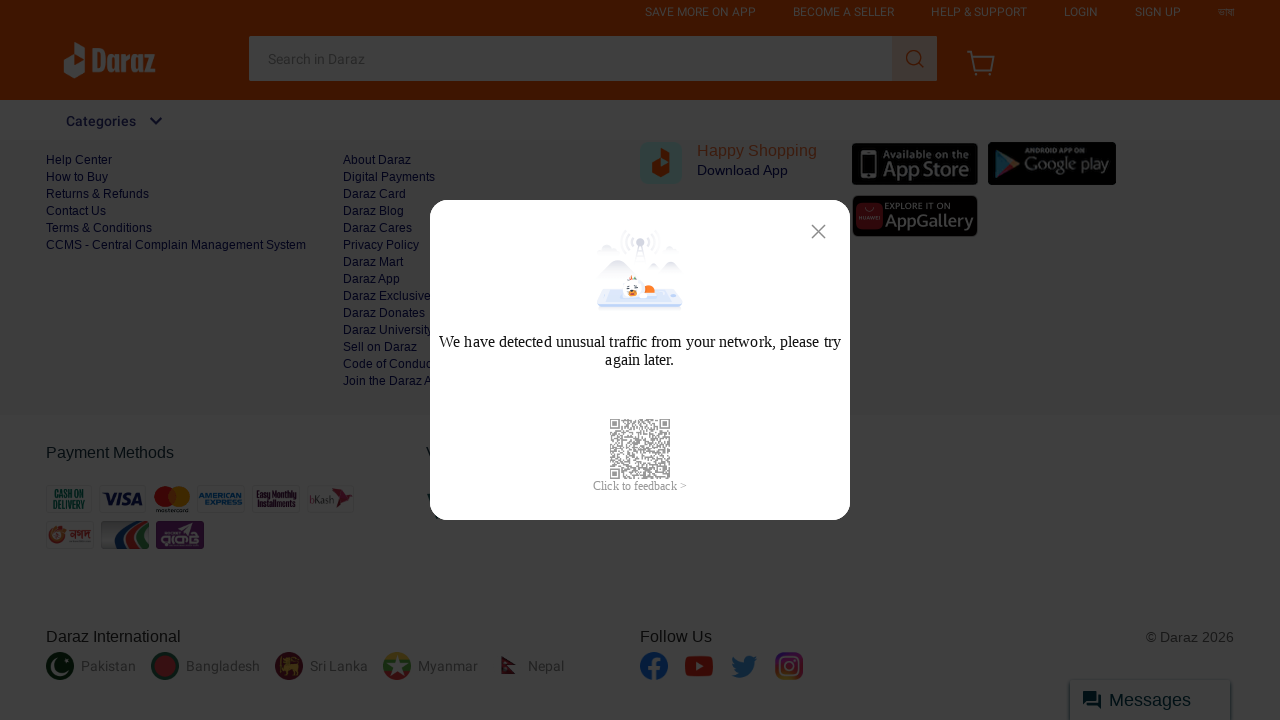

Scrolled down to position 950px
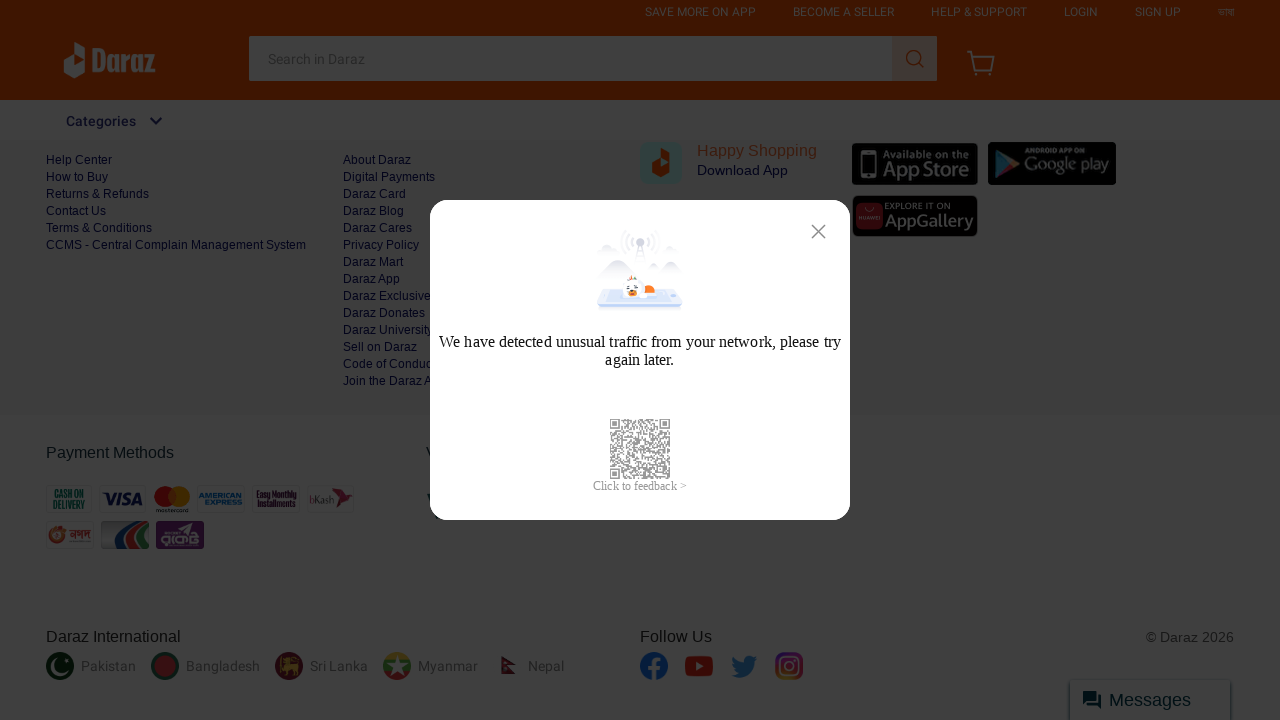

Waited 100ms for content to load
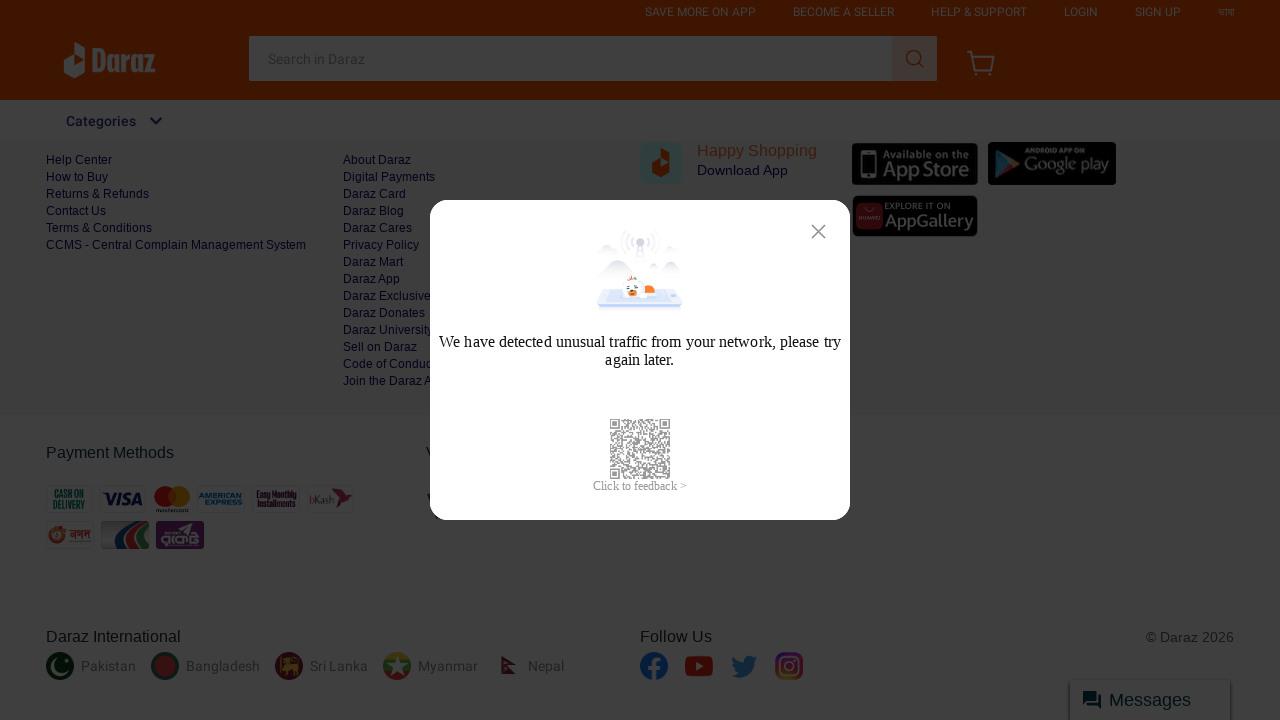

Scrolled down to position 1000px
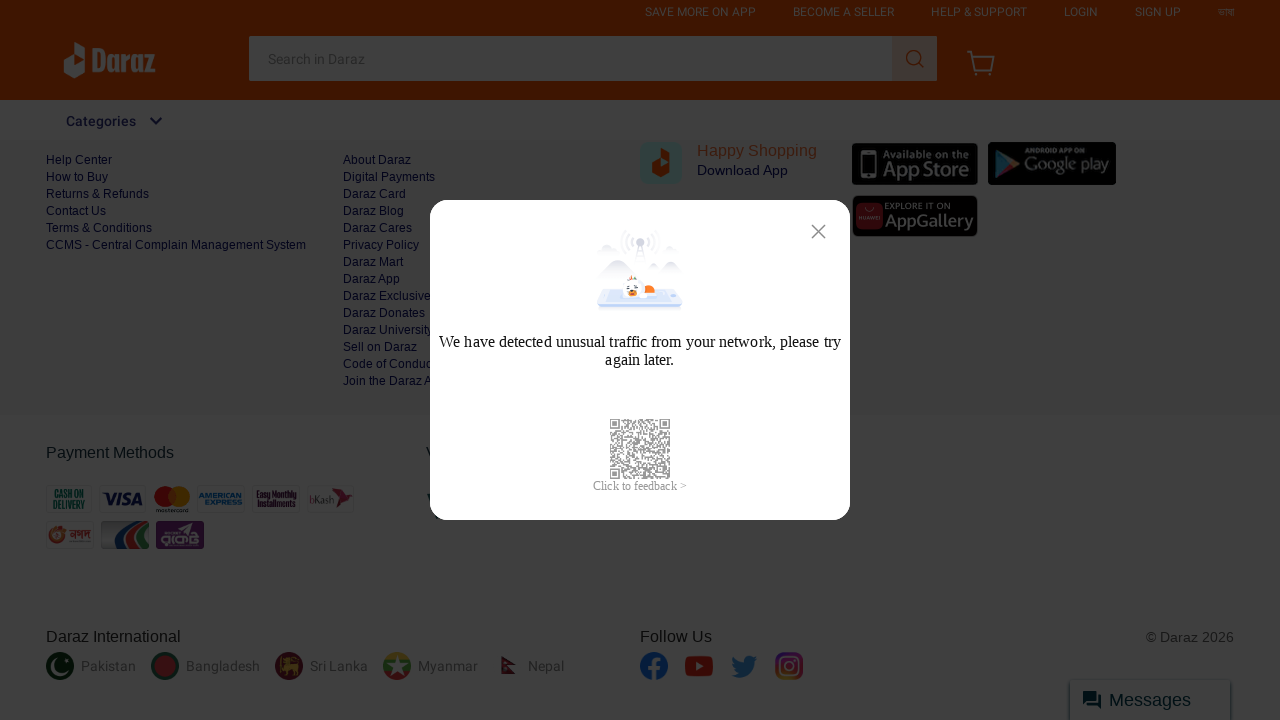

Waited 100ms for content to load
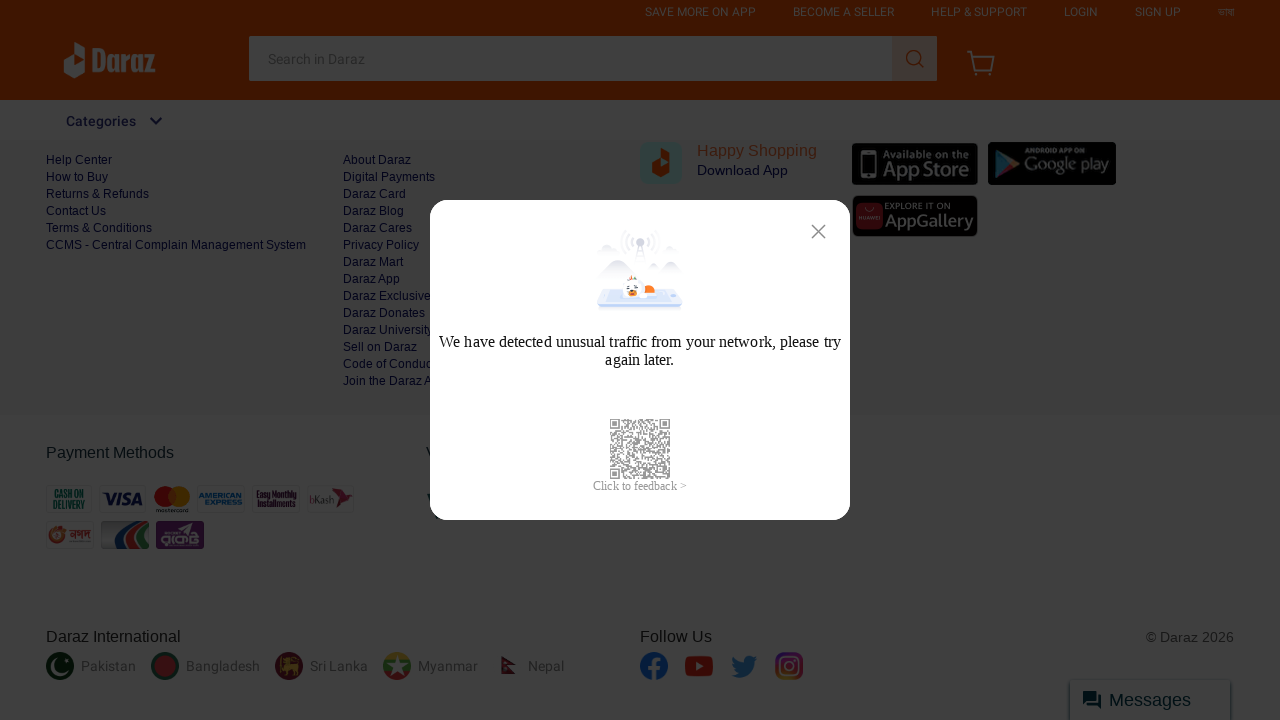

Scrolled down to position 1050px
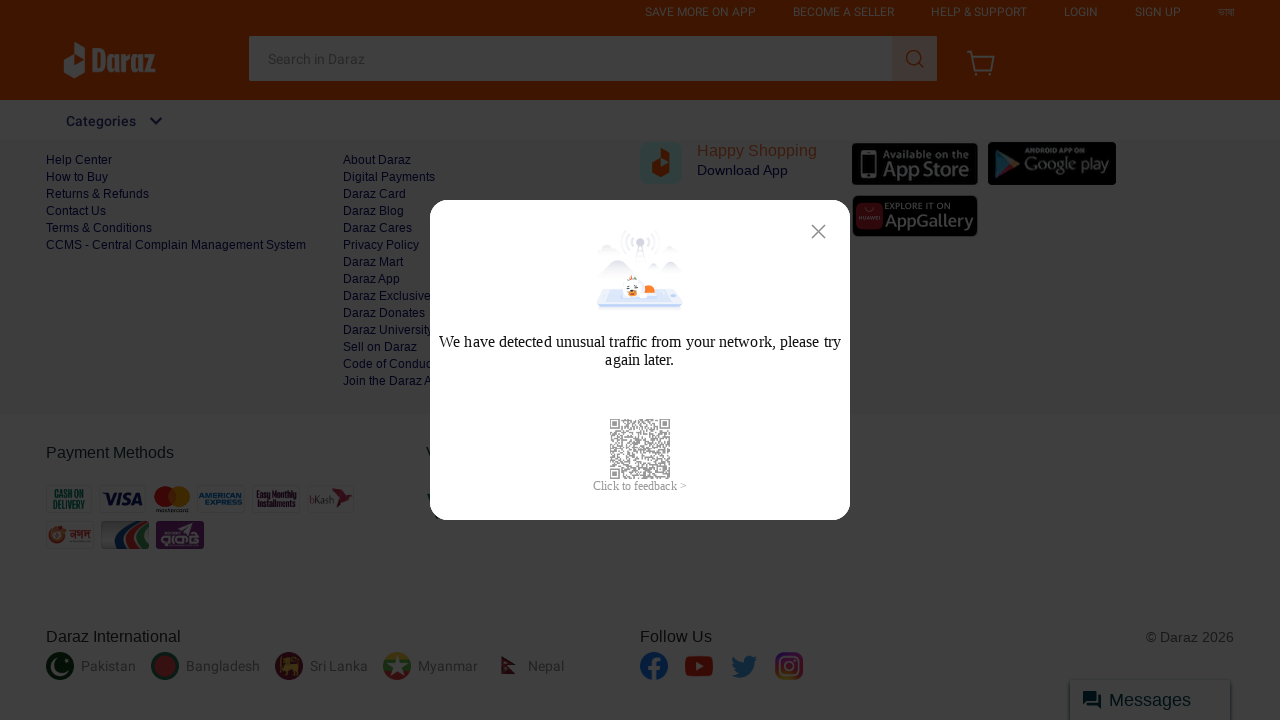

Waited 100ms for content to load
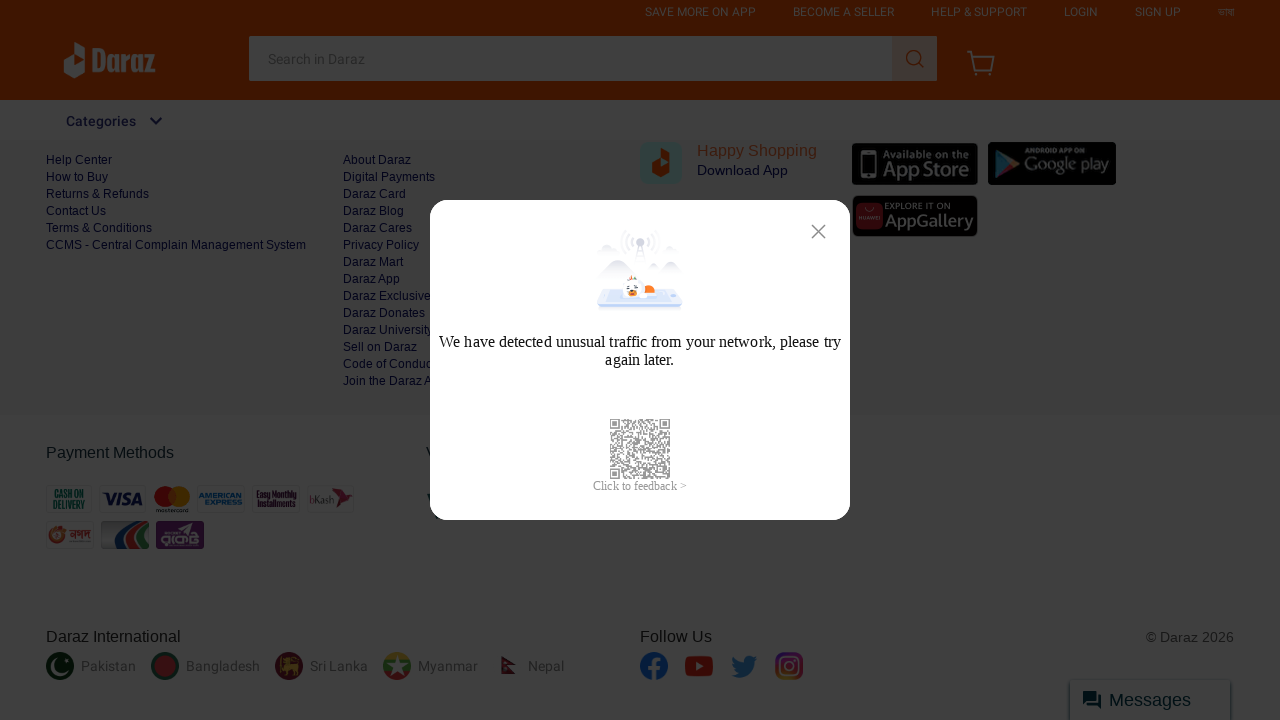

Scrolled down to position 1100px
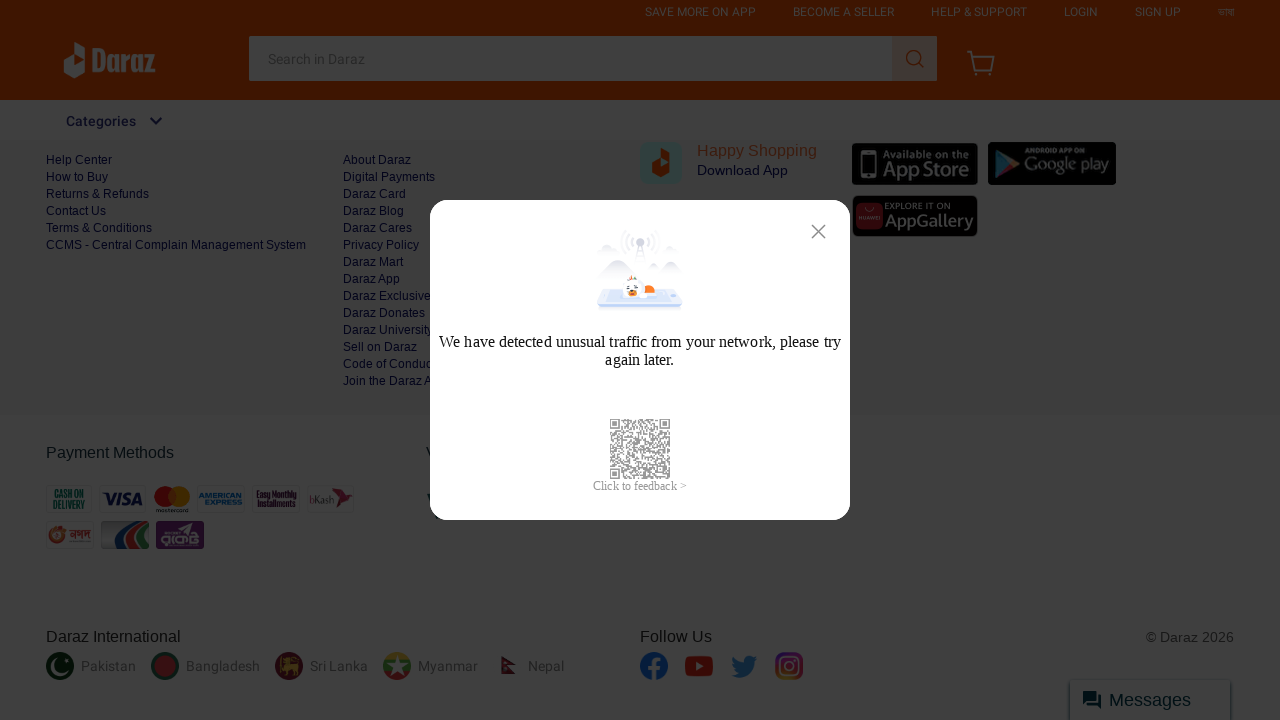

Waited 100ms for content to load
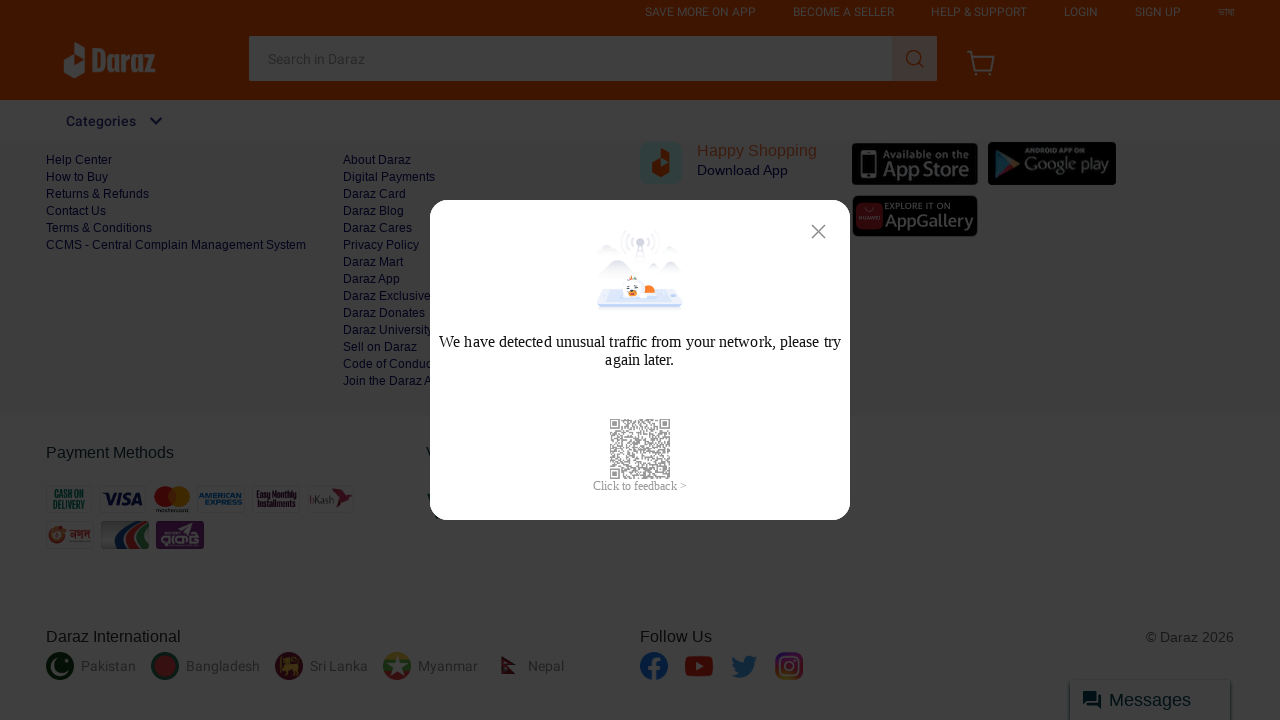

Scrolled down to position 1150px
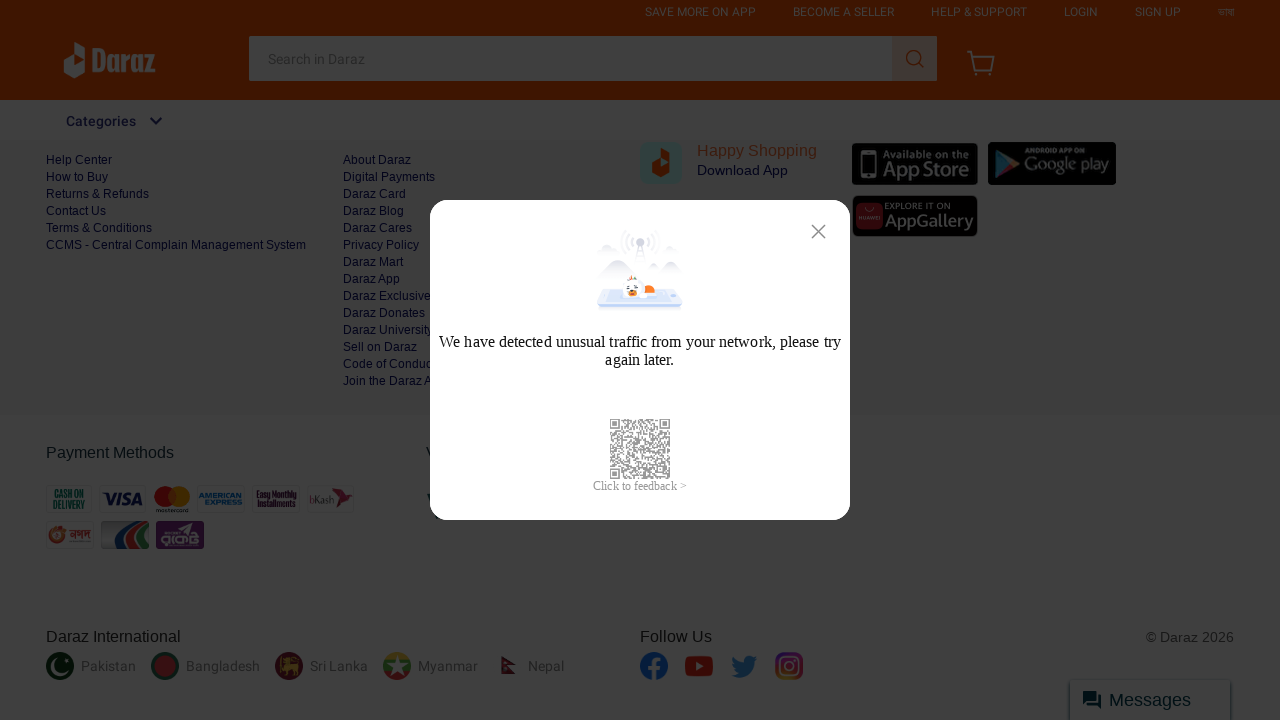

Waited 100ms for content to load
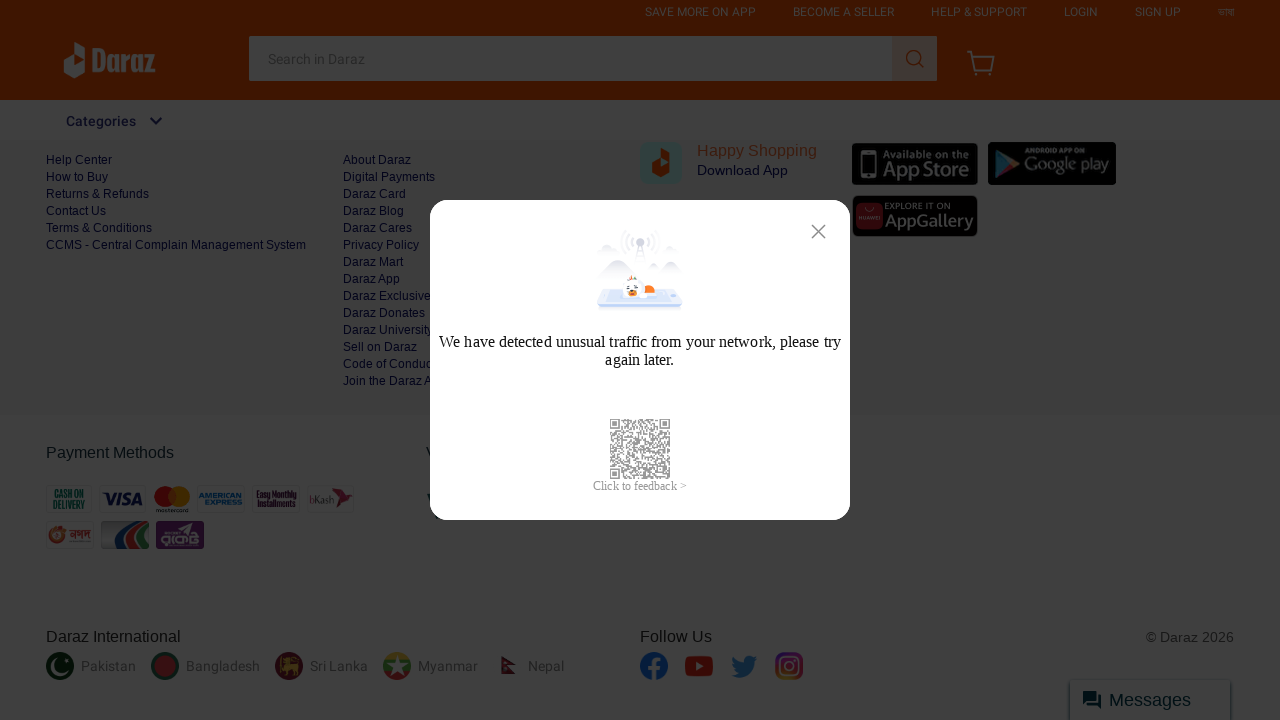

Waited 3 seconds for comments section to fully load
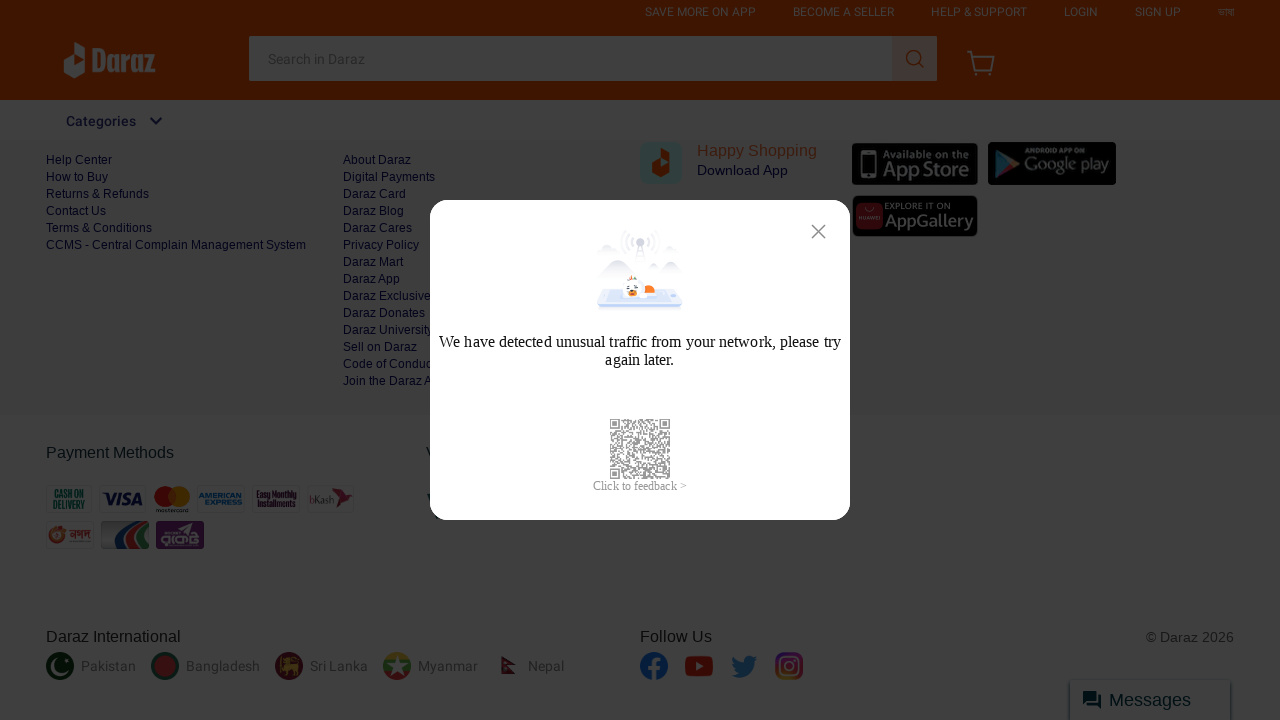

Verified that user comments are present on the page
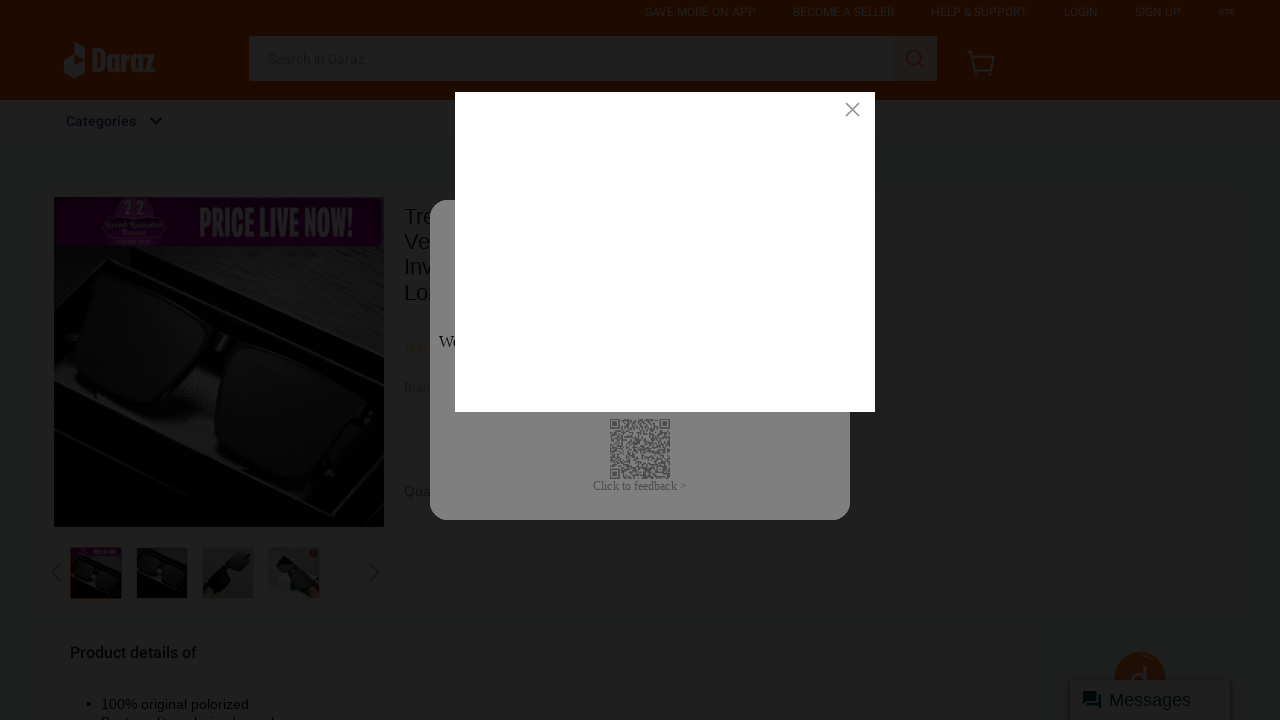

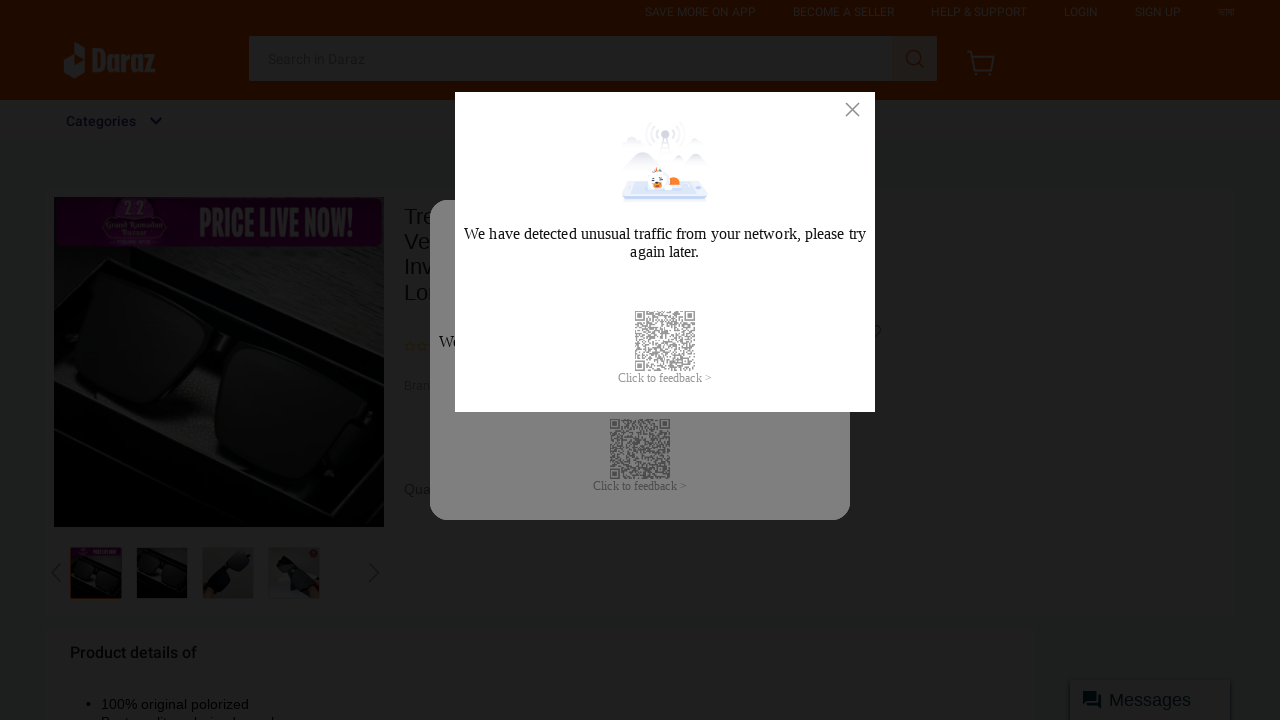